Tests the add/remove elements functionality by clicking the "Add Element" button 20 times to create delete buttons, then removes all created elements by clicking each delete button until none remain.

Starting URL: https://the-internet.herokuapp.com/add_remove_elements/

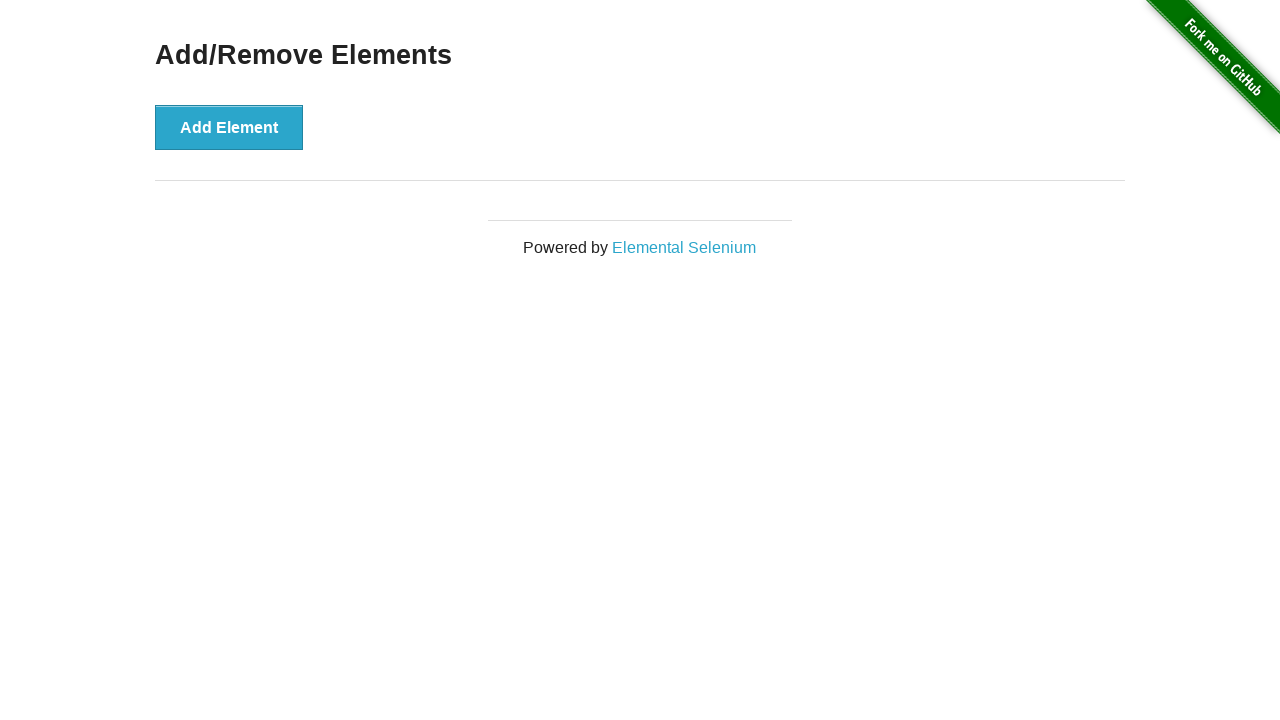

Clicked 'Add Element' button (iteration 1/20) at (229, 127) on #content > div > button
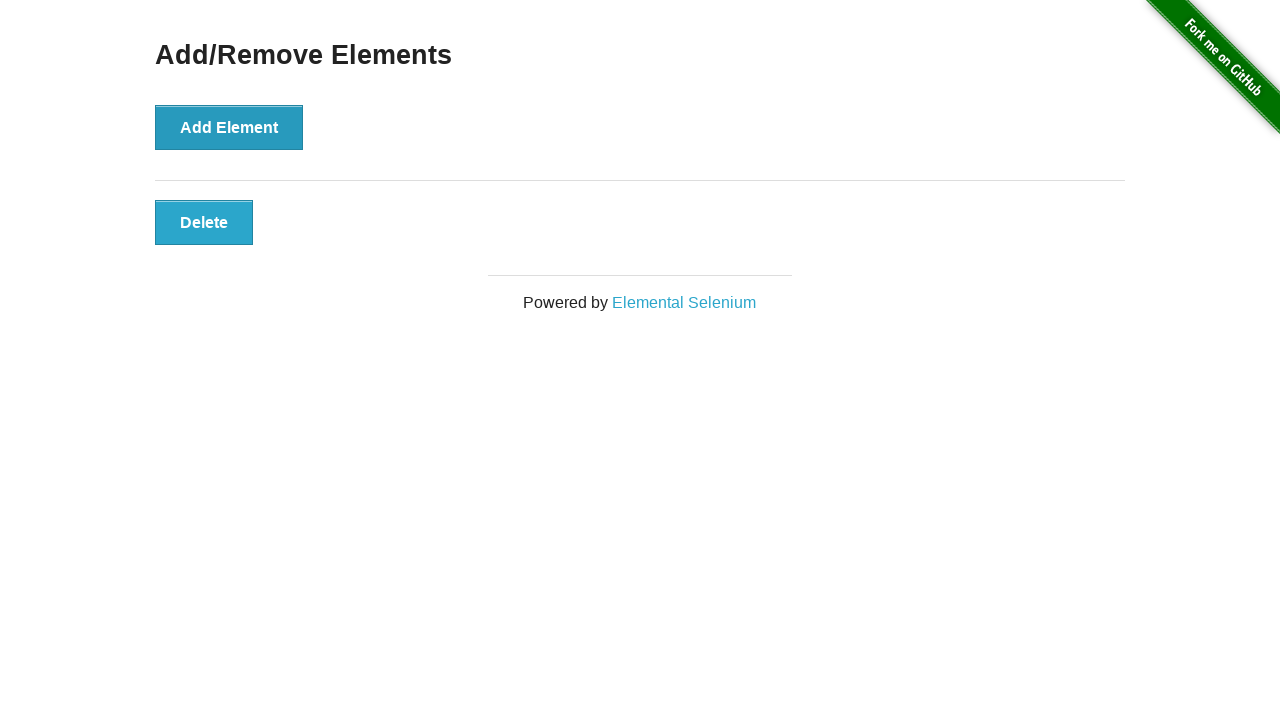

Clicked 'Add Element' button (iteration 2/20) at (229, 127) on #content > div > button
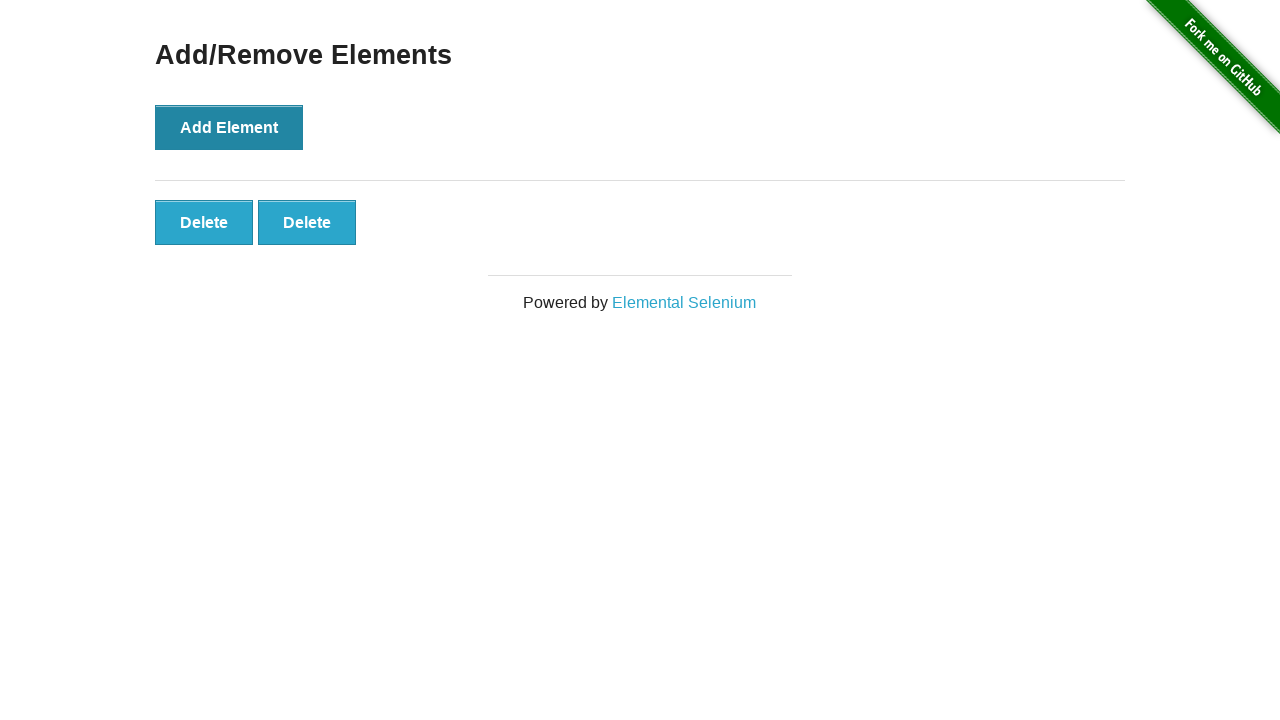

Clicked 'Add Element' button (iteration 3/20) at (229, 127) on #content > div > button
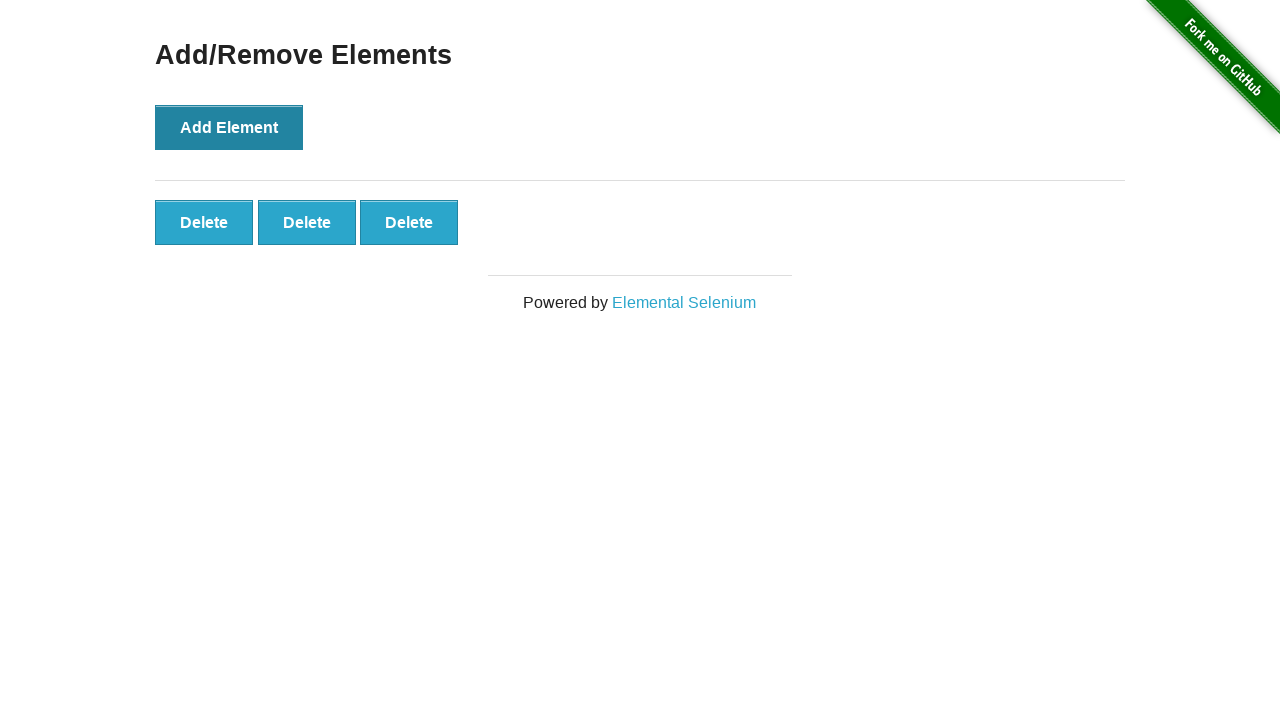

Clicked 'Add Element' button (iteration 4/20) at (229, 127) on #content > div > button
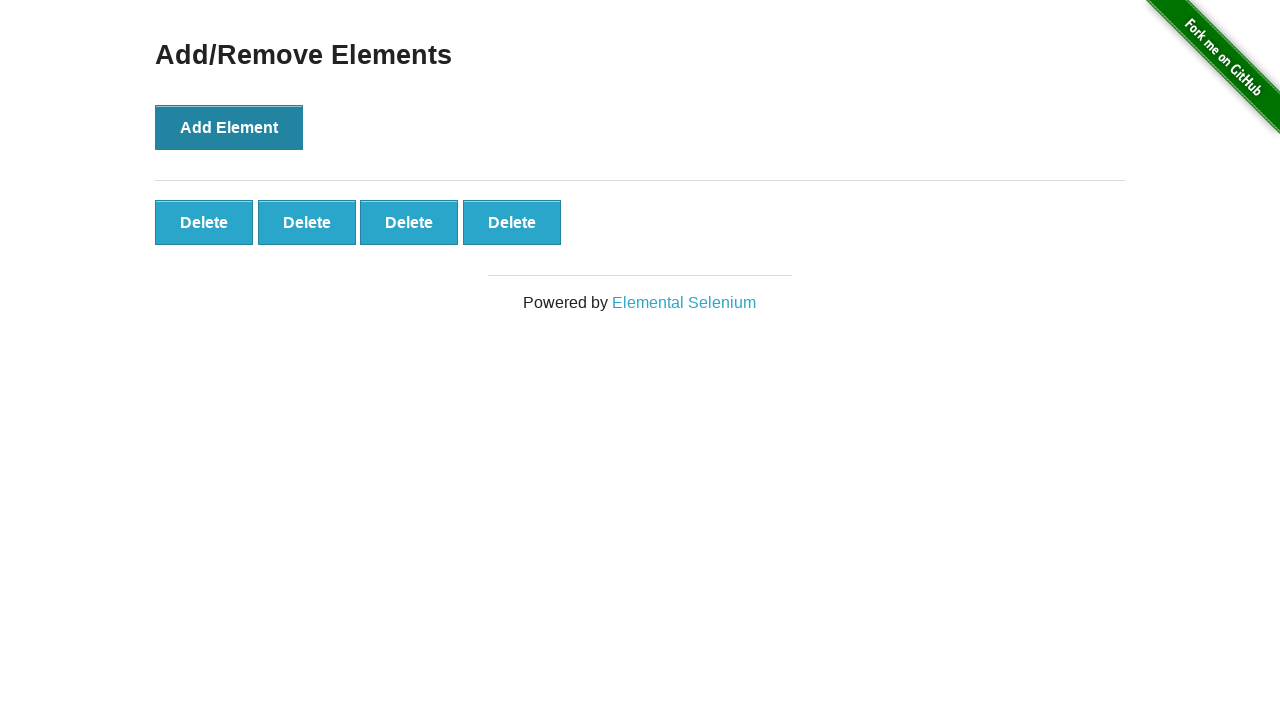

Clicked 'Add Element' button (iteration 5/20) at (229, 127) on #content > div > button
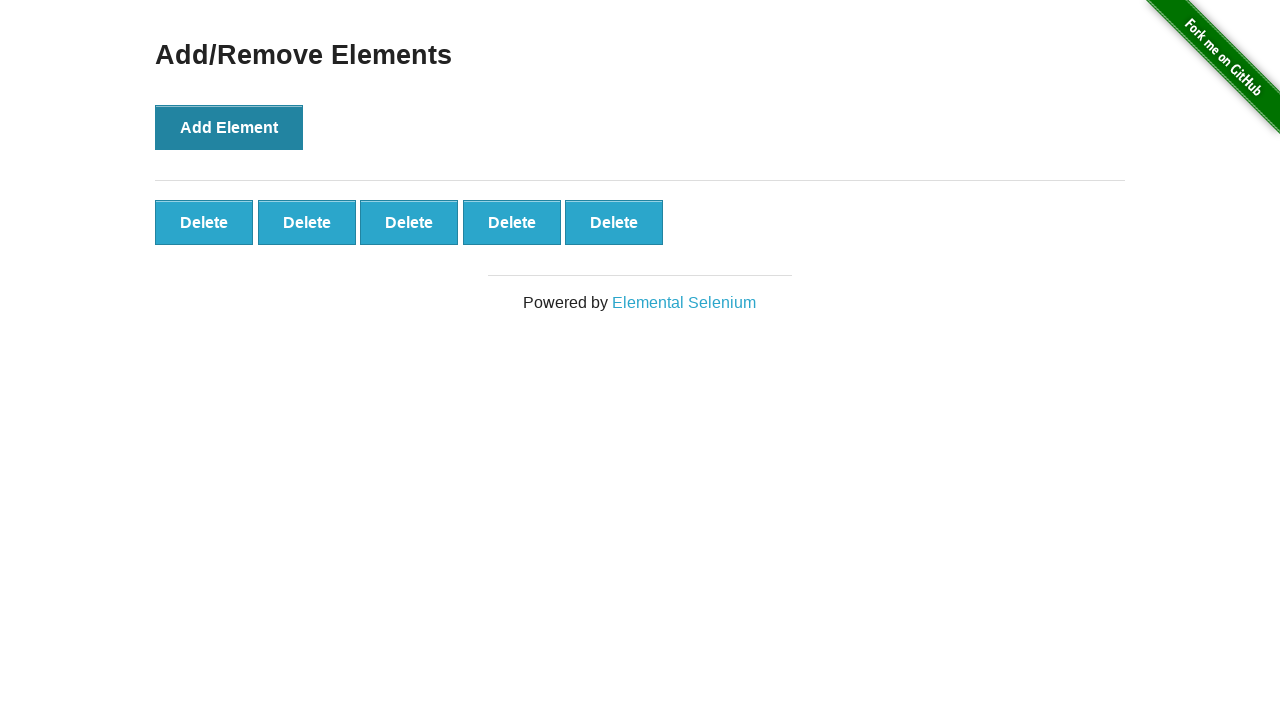

Clicked 'Add Element' button (iteration 6/20) at (229, 127) on #content > div > button
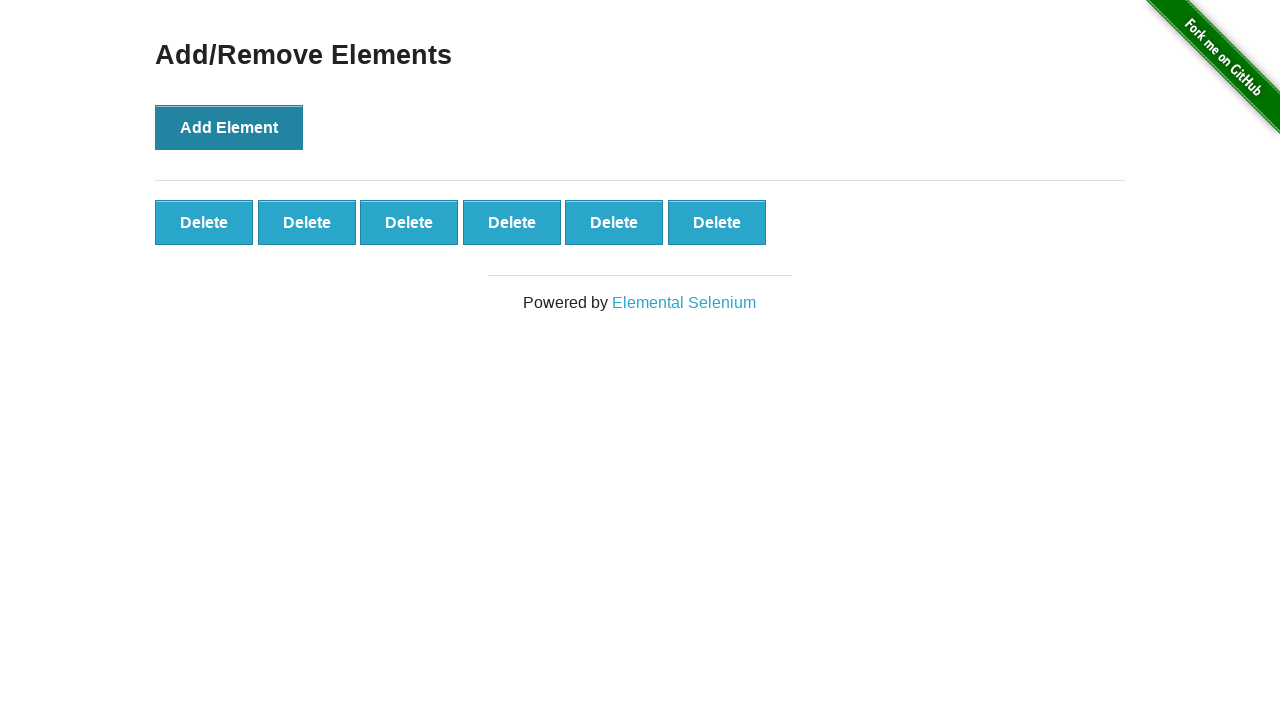

Clicked 'Add Element' button (iteration 7/20) at (229, 127) on #content > div > button
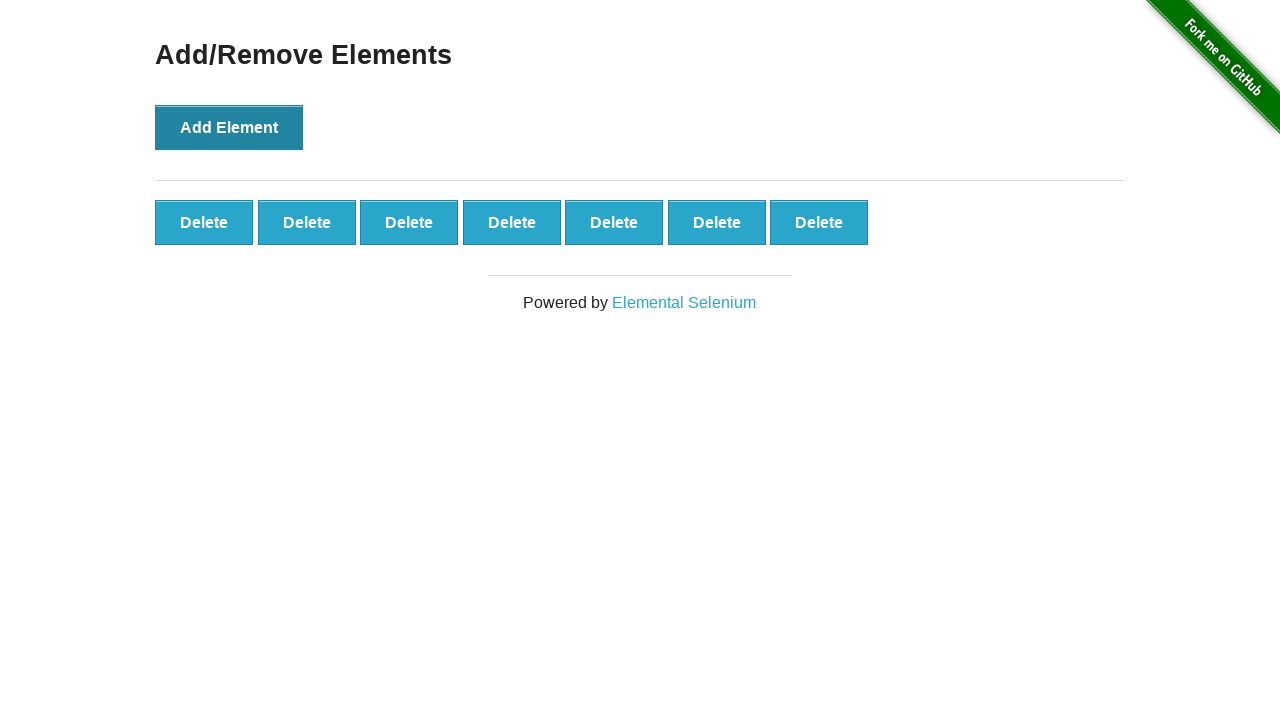

Clicked 'Add Element' button (iteration 8/20) at (229, 127) on #content > div > button
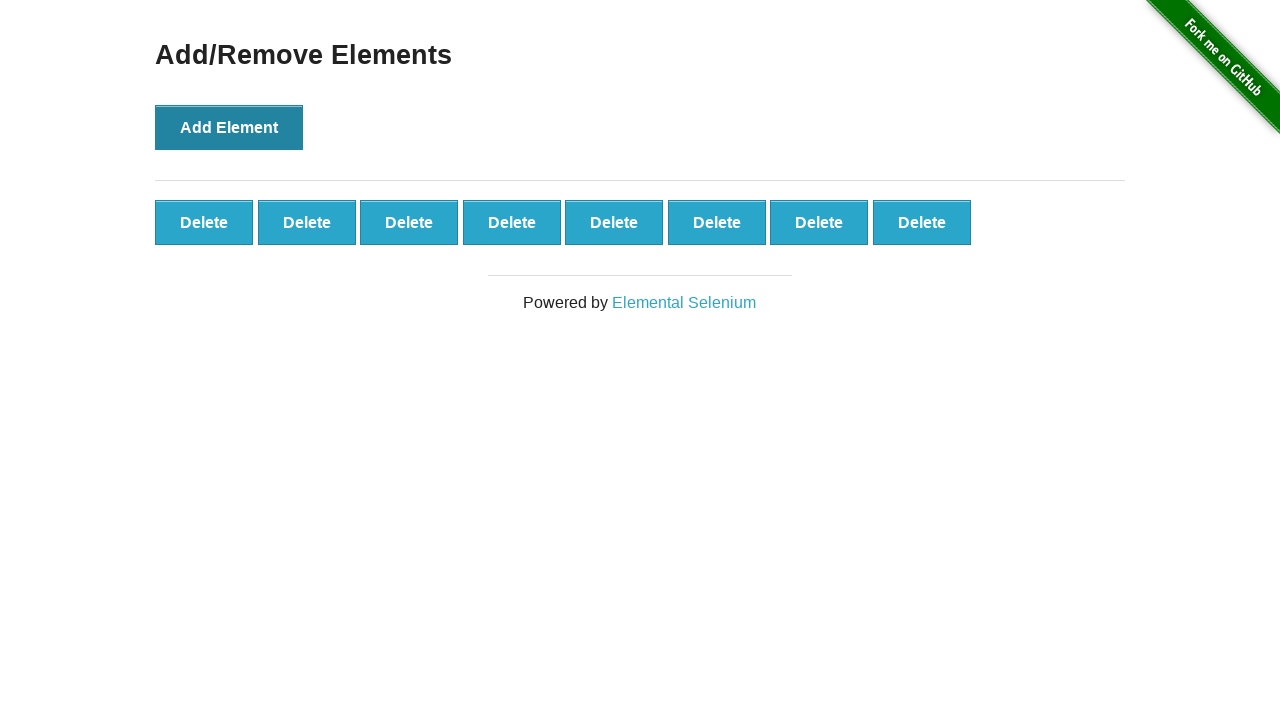

Clicked 'Add Element' button (iteration 9/20) at (229, 127) on #content > div > button
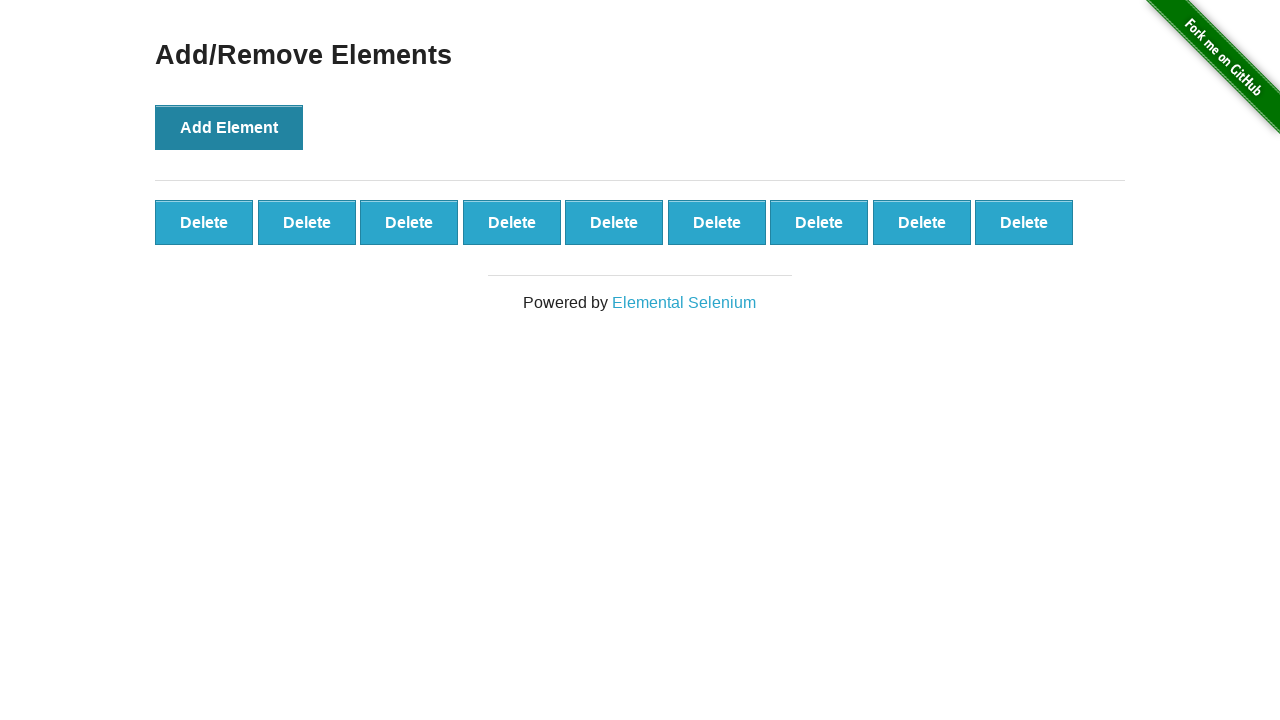

Clicked 'Add Element' button (iteration 10/20) at (229, 127) on #content > div > button
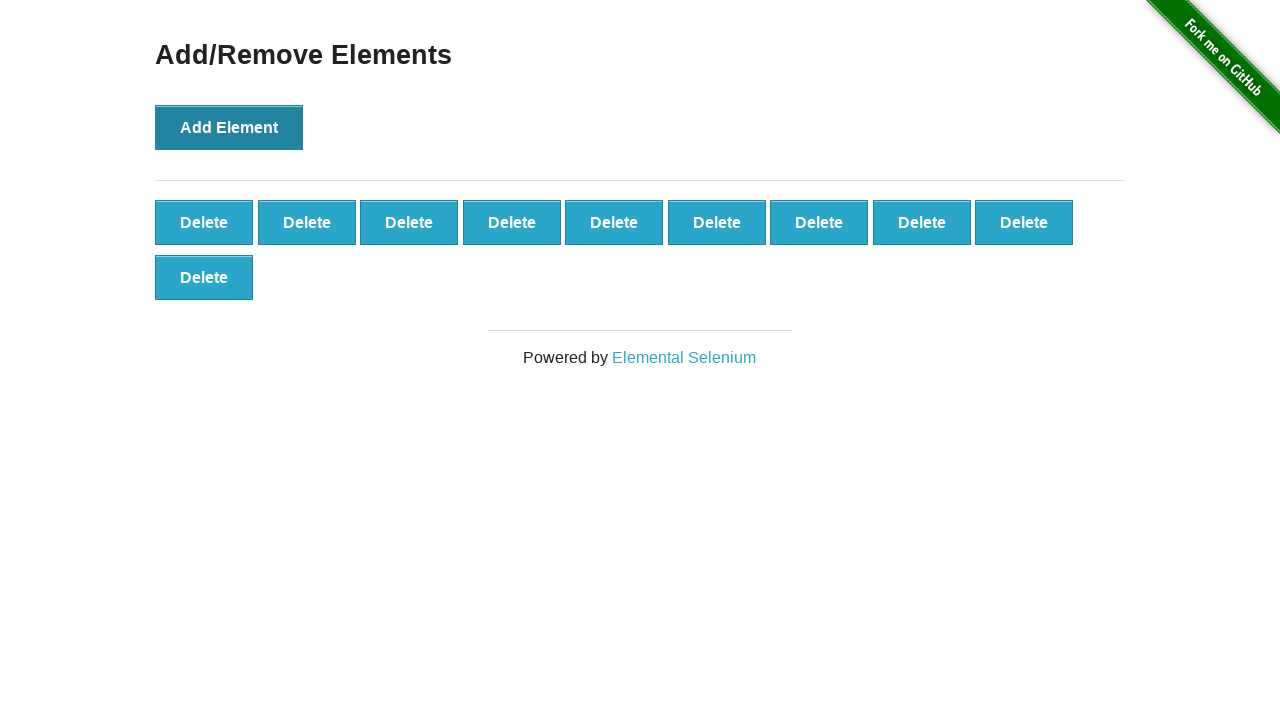

Clicked 'Add Element' button (iteration 11/20) at (229, 127) on #content > div > button
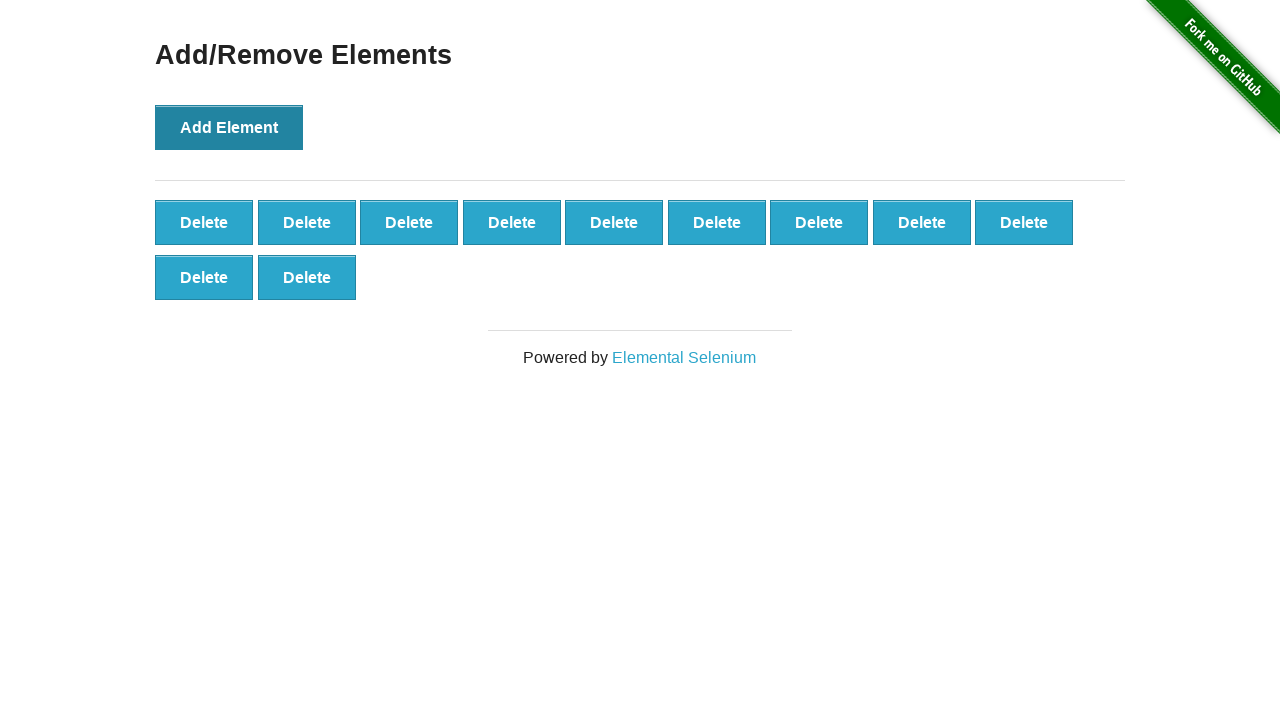

Clicked 'Add Element' button (iteration 12/20) at (229, 127) on #content > div > button
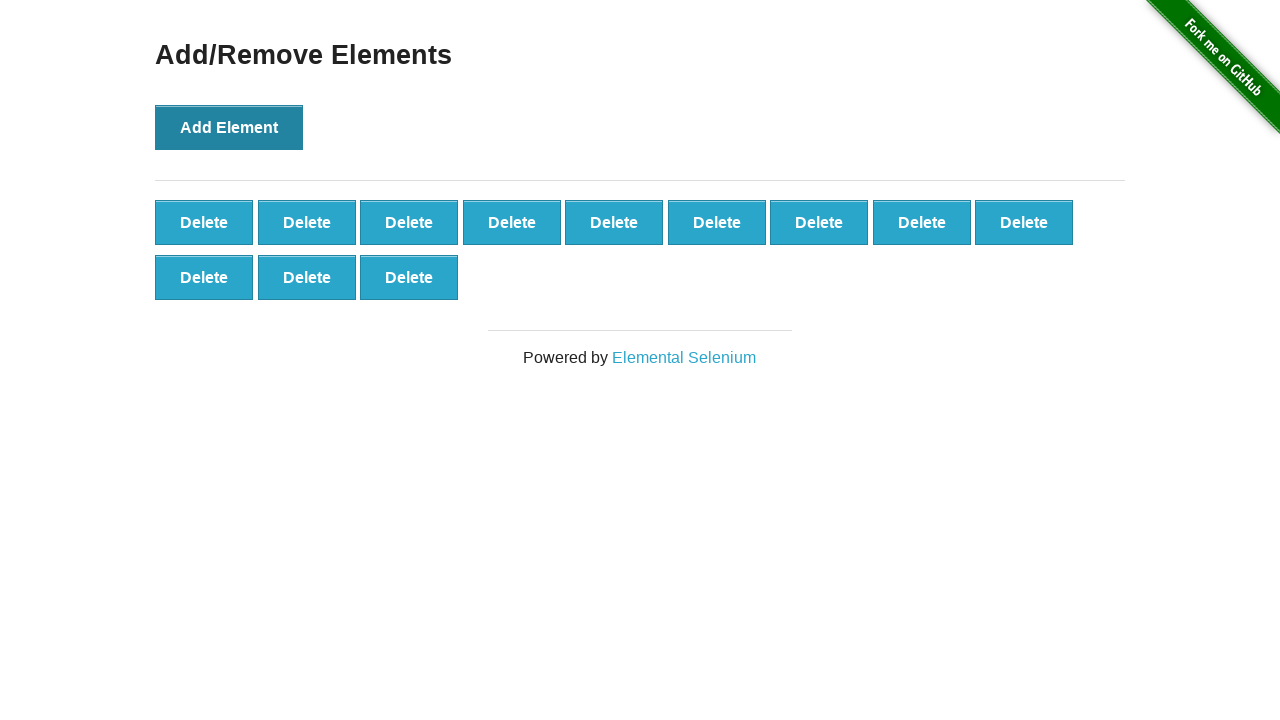

Clicked 'Add Element' button (iteration 13/20) at (229, 127) on #content > div > button
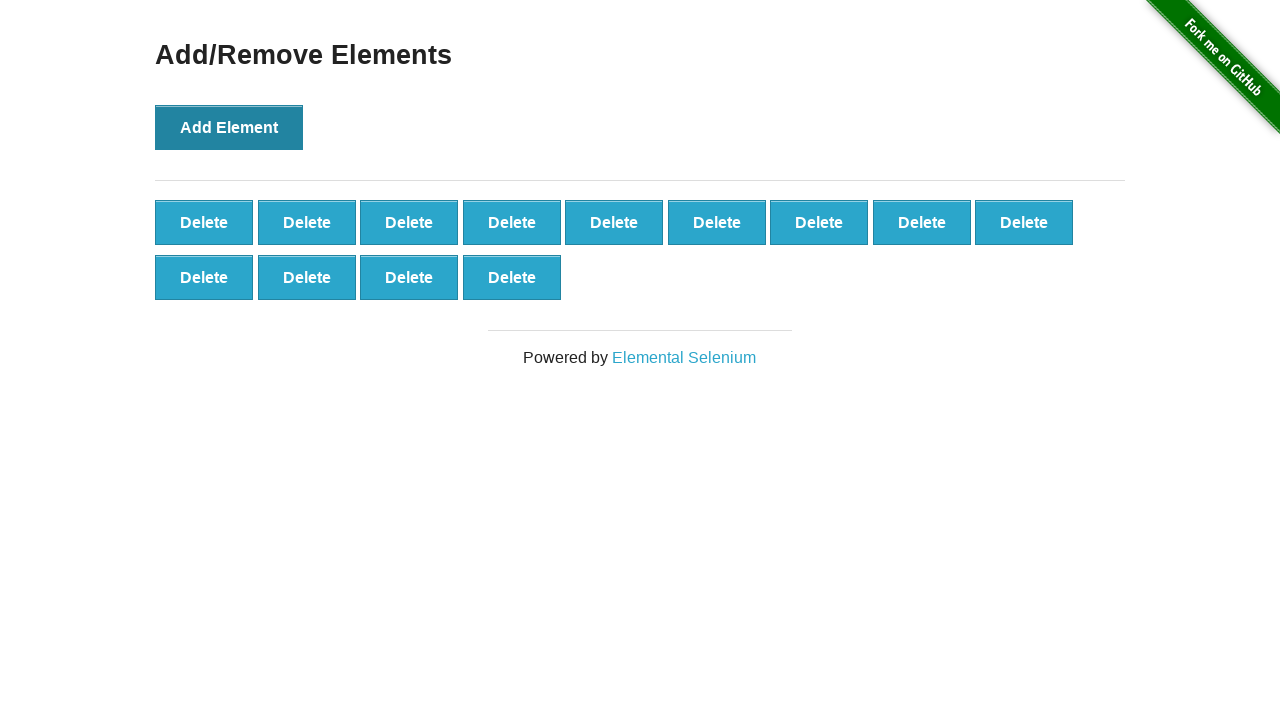

Clicked 'Add Element' button (iteration 14/20) at (229, 127) on #content > div > button
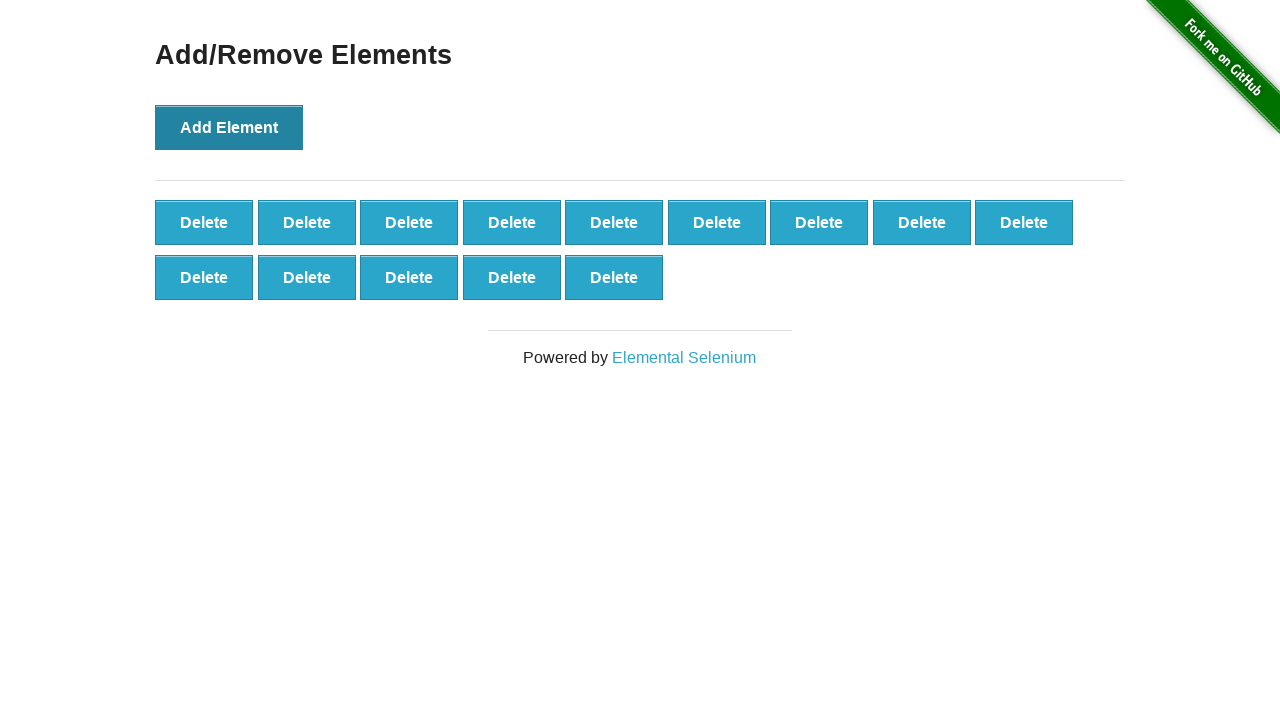

Clicked 'Add Element' button (iteration 15/20) at (229, 127) on #content > div > button
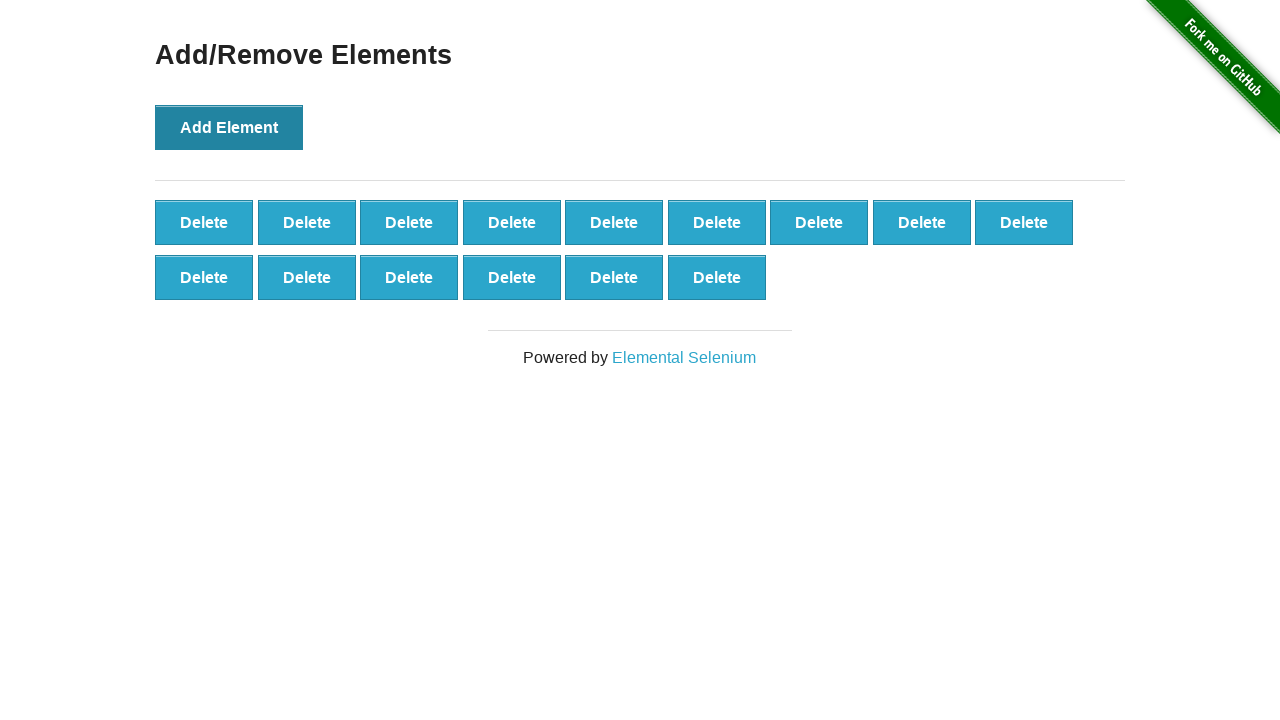

Clicked 'Add Element' button (iteration 16/20) at (229, 127) on #content > div > button
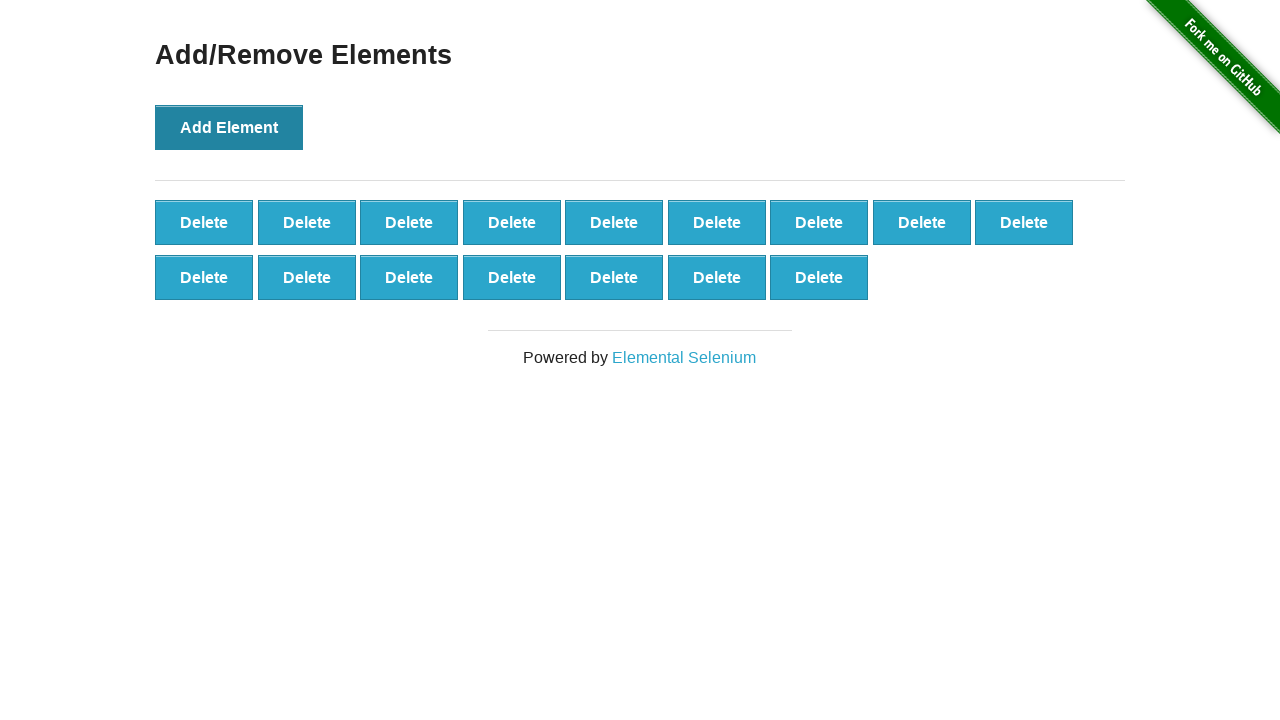

Clicked 'Add Element' button (iteration 17/20) at (229, 127) on #content > div > button
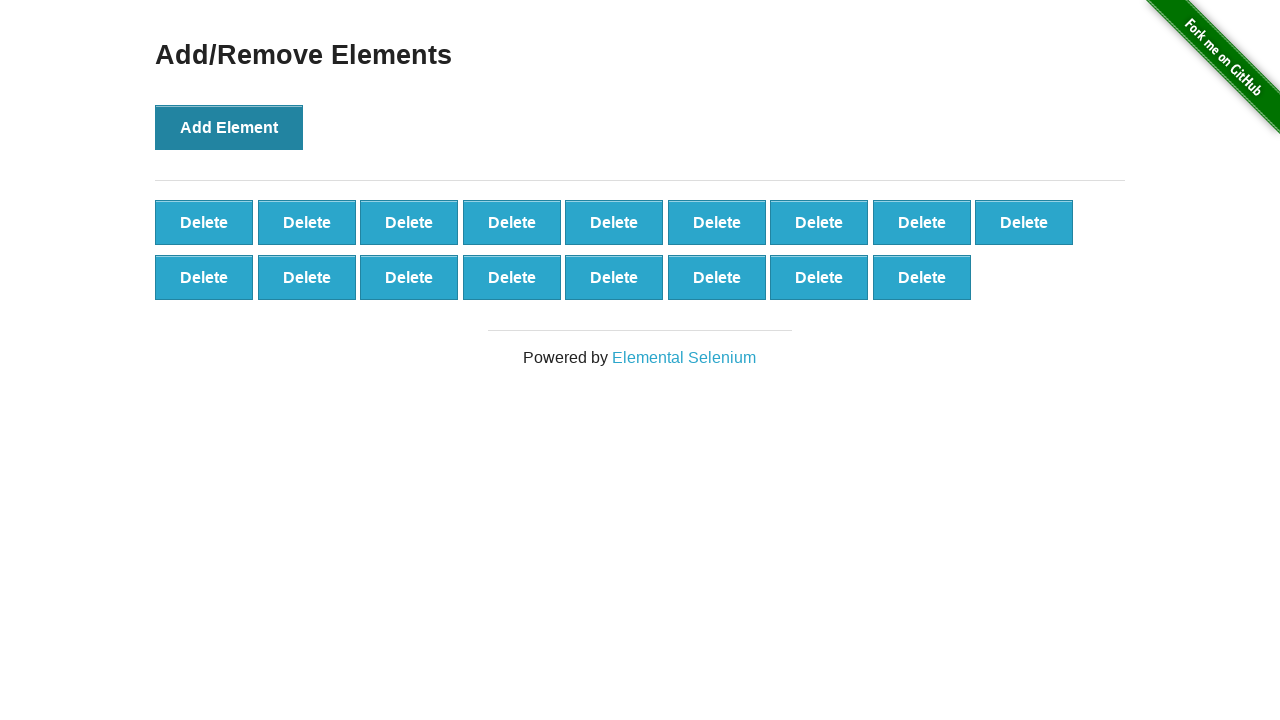

Clicked 'Add Element' button (iteration 18/20) at (229, 127) on #content > div > button
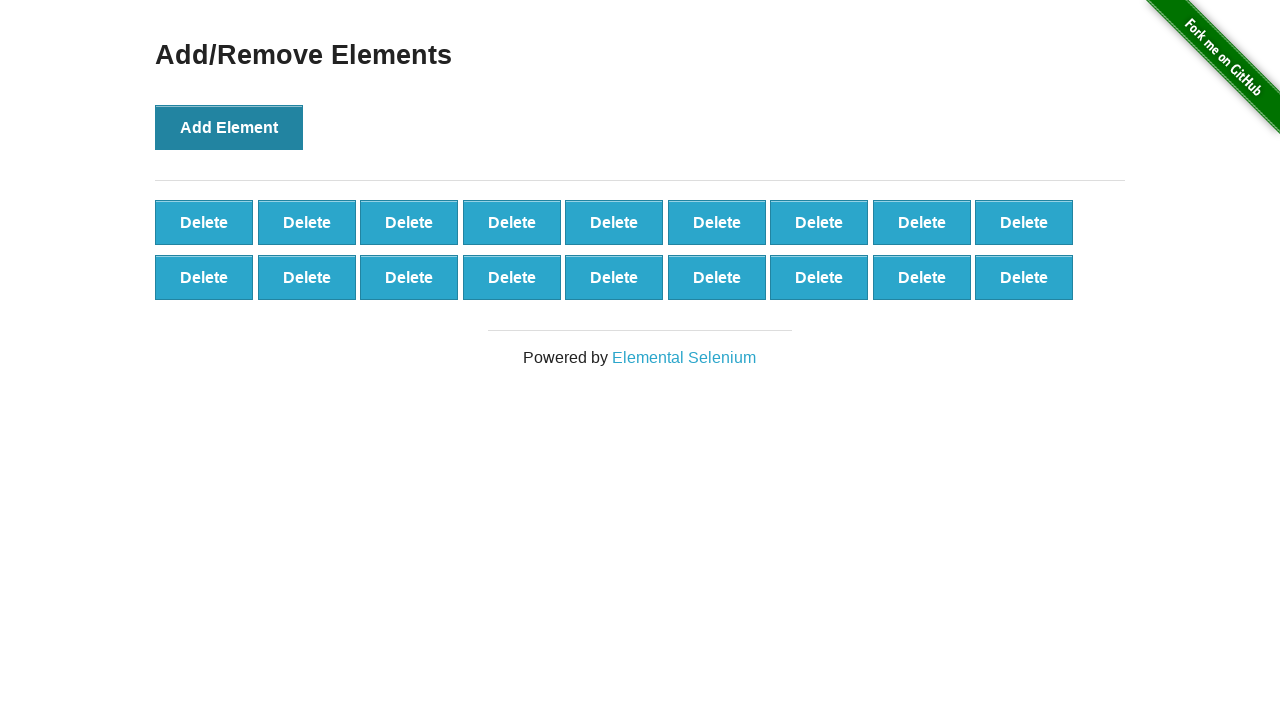

Clicked 'Add Element' button (iteration 19/20) at (229, 127) on #content > div > button
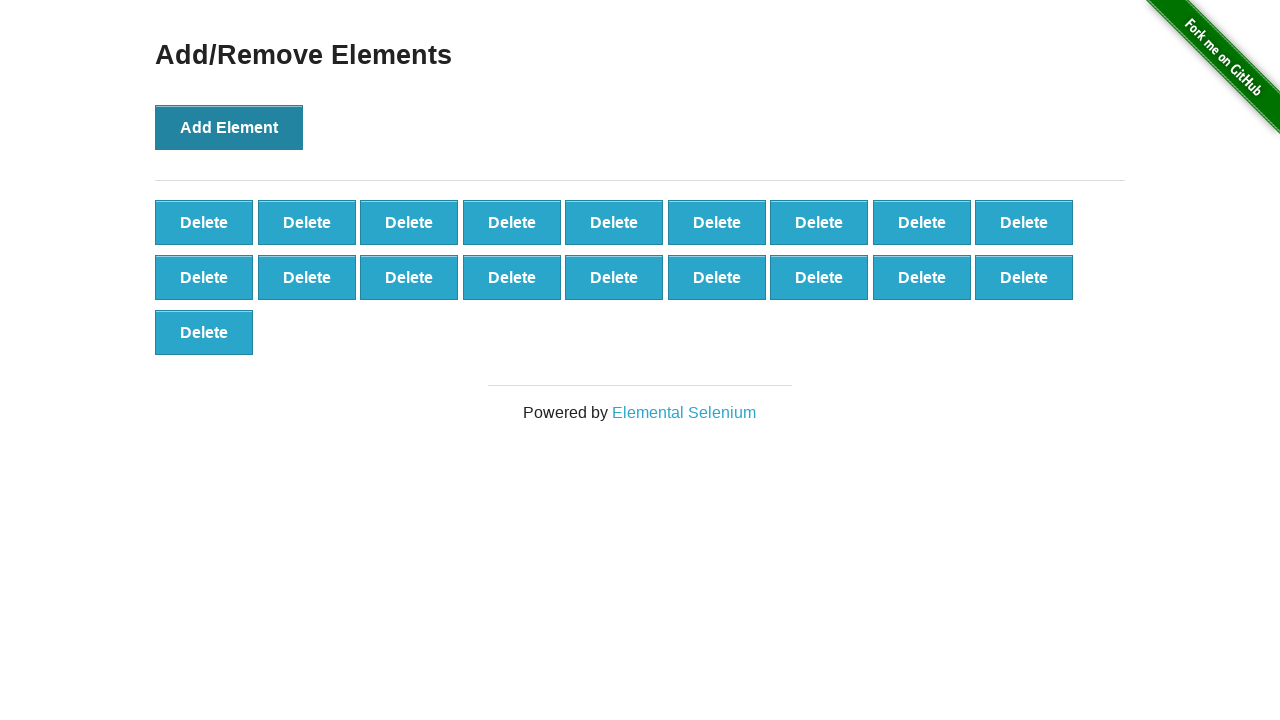

Clicked 'Add Element' button (iteration 20/20) at (229, 127) on #content > div > button
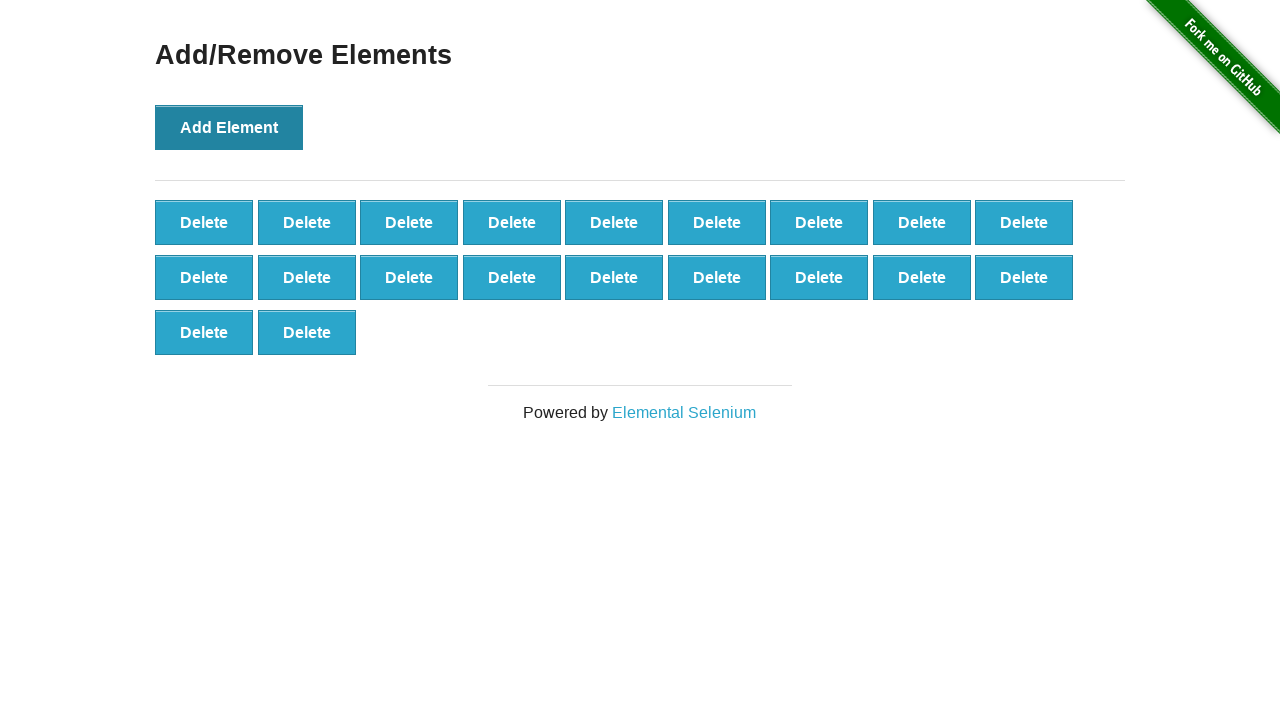

Clicked delete button to remove element (remaining: 18) at (204, 222) on #elements > button >> nth=0
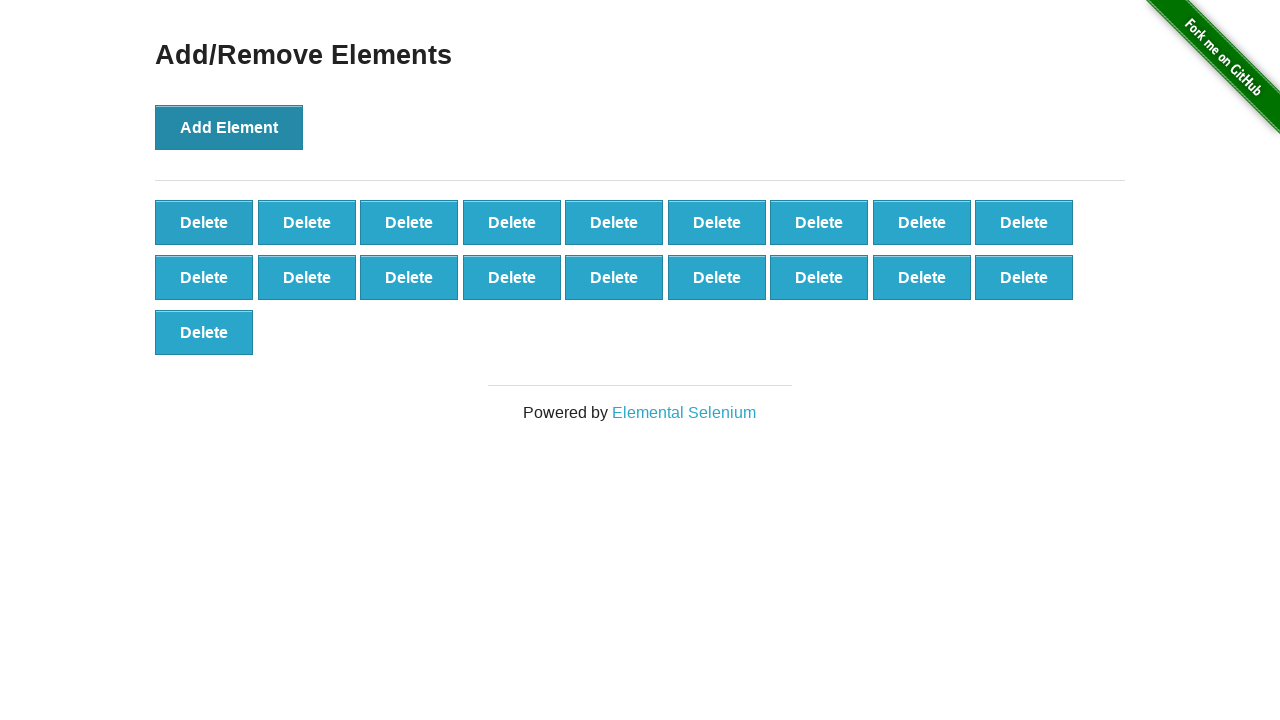

Clicked delete button to remove element (remaining: 17) at (204, 222) on #elements > button >> nth=0
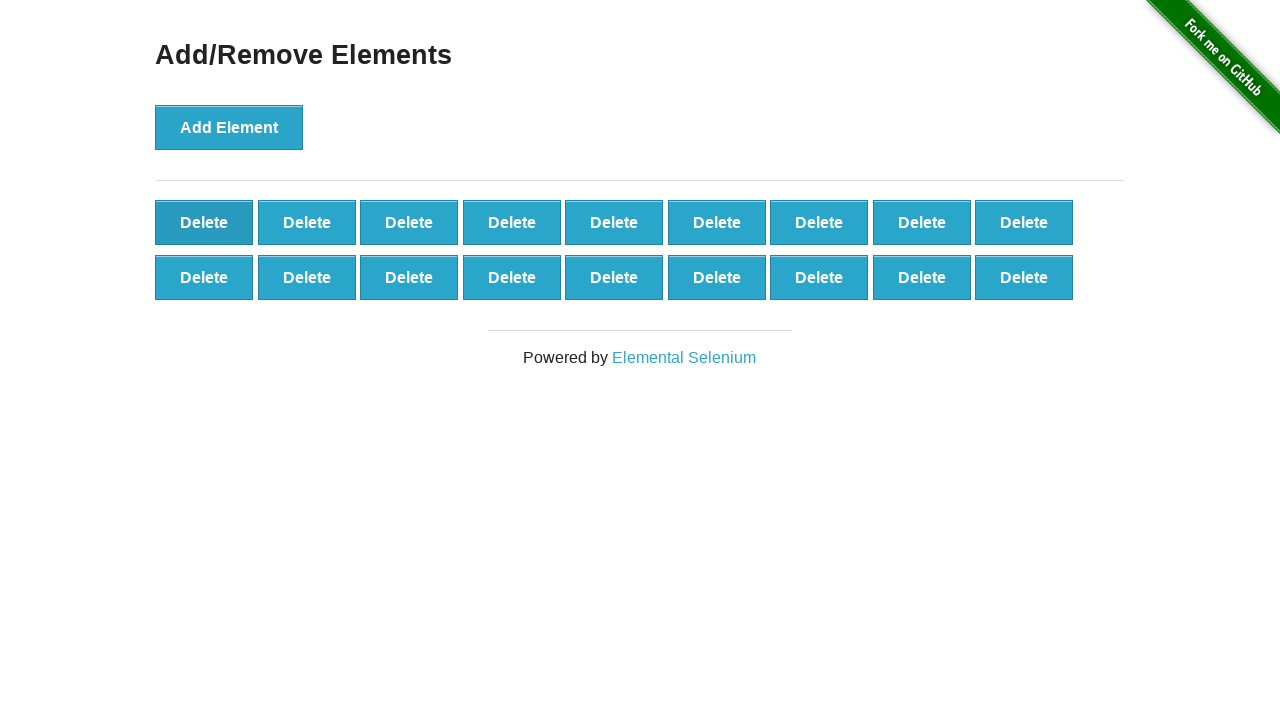

Clicked delete button to remove element (remaining: 16) at (204, 222) on #elements > button >> nth=0
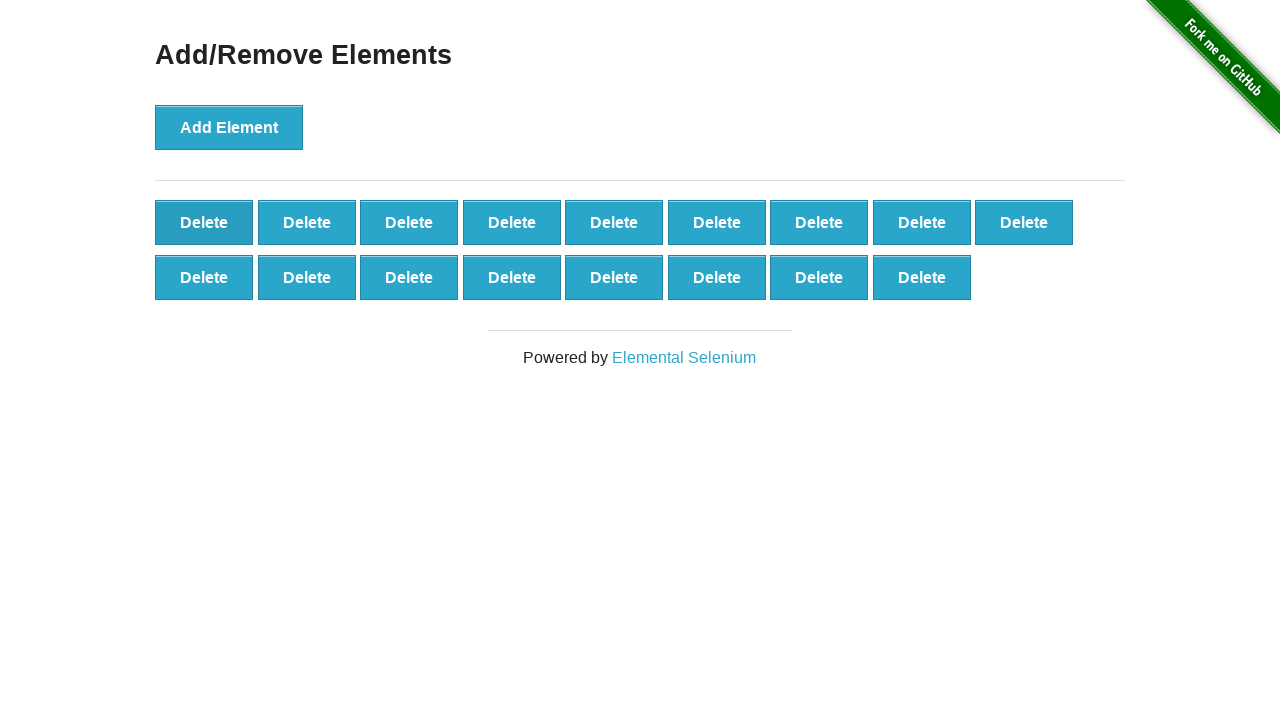

Clicked delete button to remove element (remaining: 15) at (204, 222) on #elements > button >> nth=0
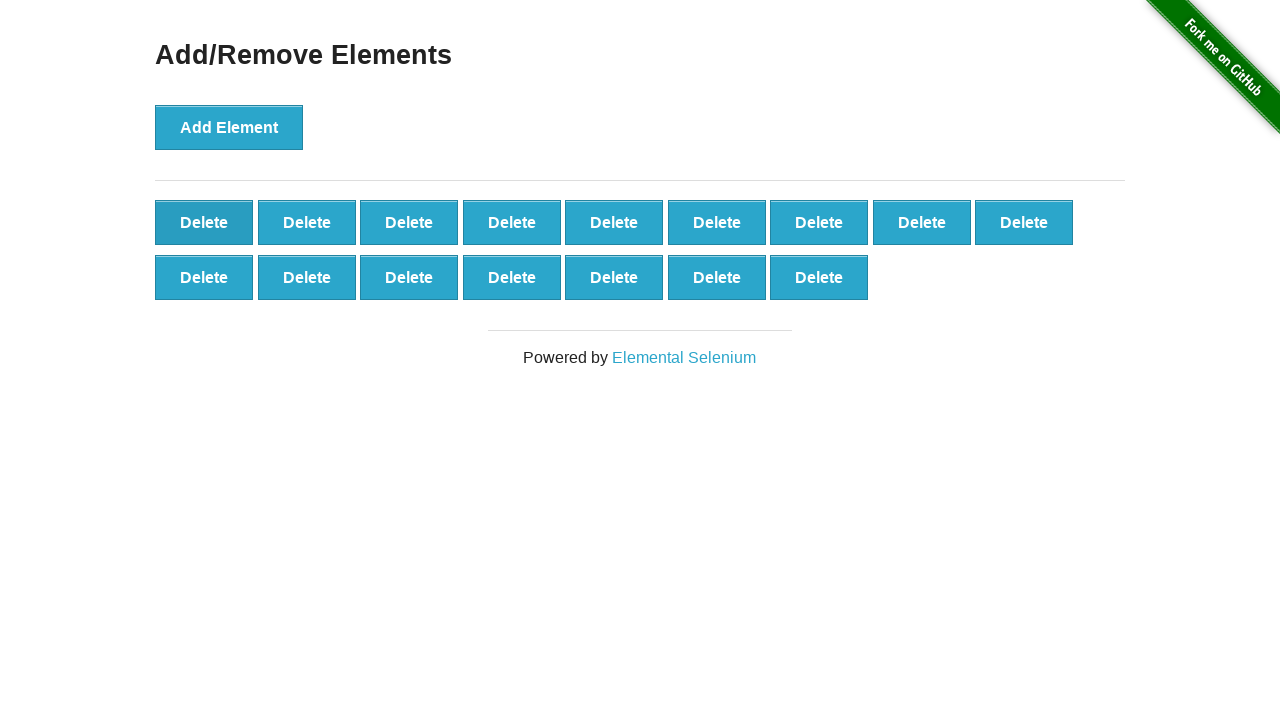

Clicked delete button to remove element (remaining: 14) at (204, 222) on #elements > button >> nth=0
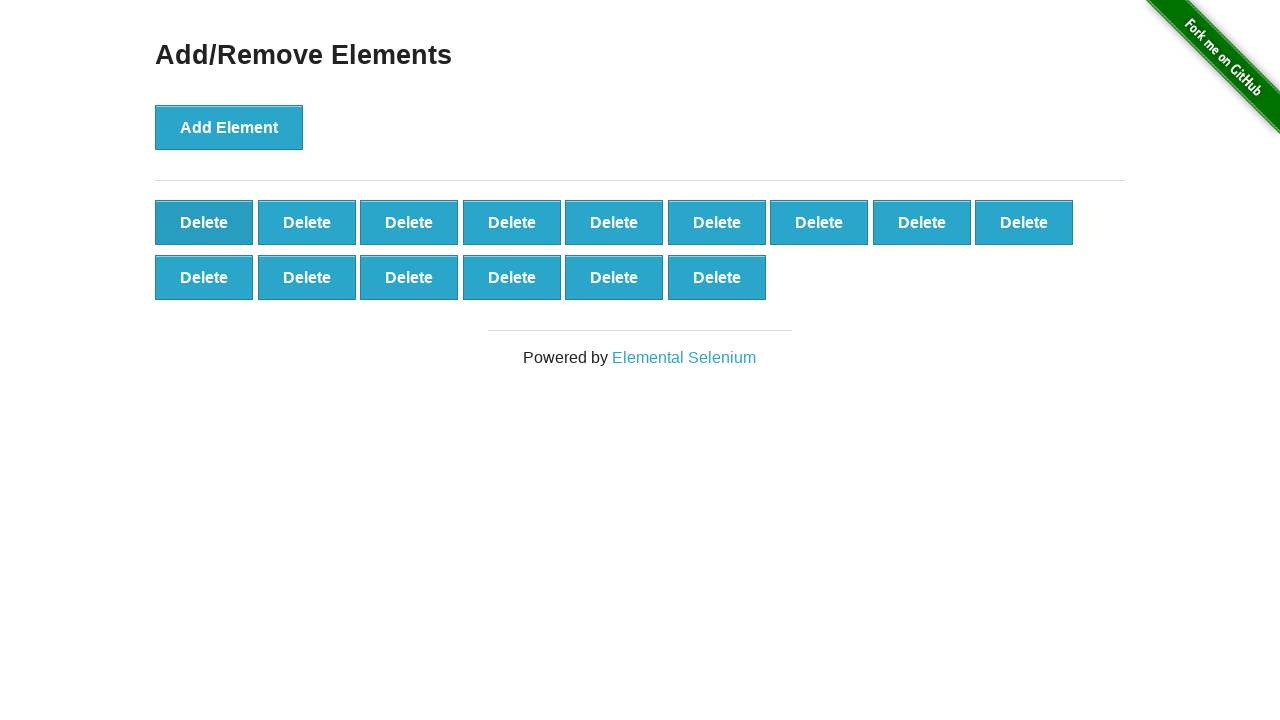

Clicked delete button to remove element (remaining: 13) at (204, 222) on #elements > button >> nth=0
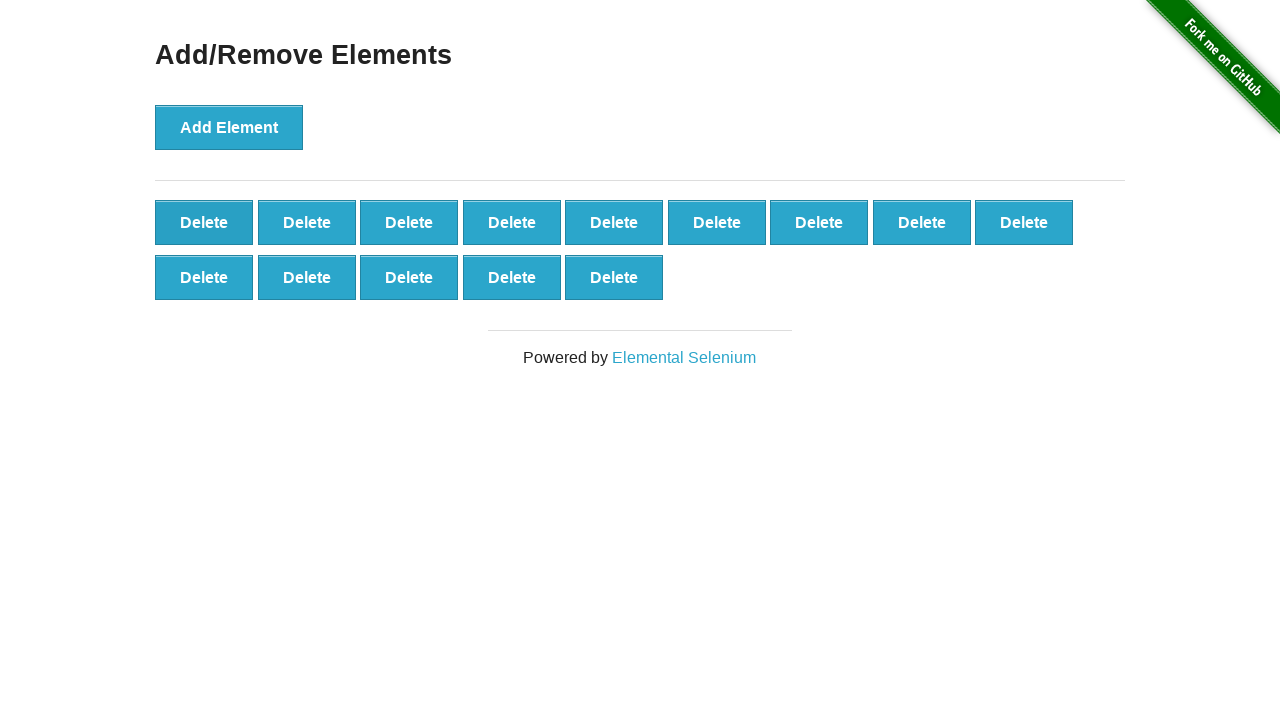

Clicked delete button to remove element (remaining: 12) at (204, 222) on #elements > button >> nth=0
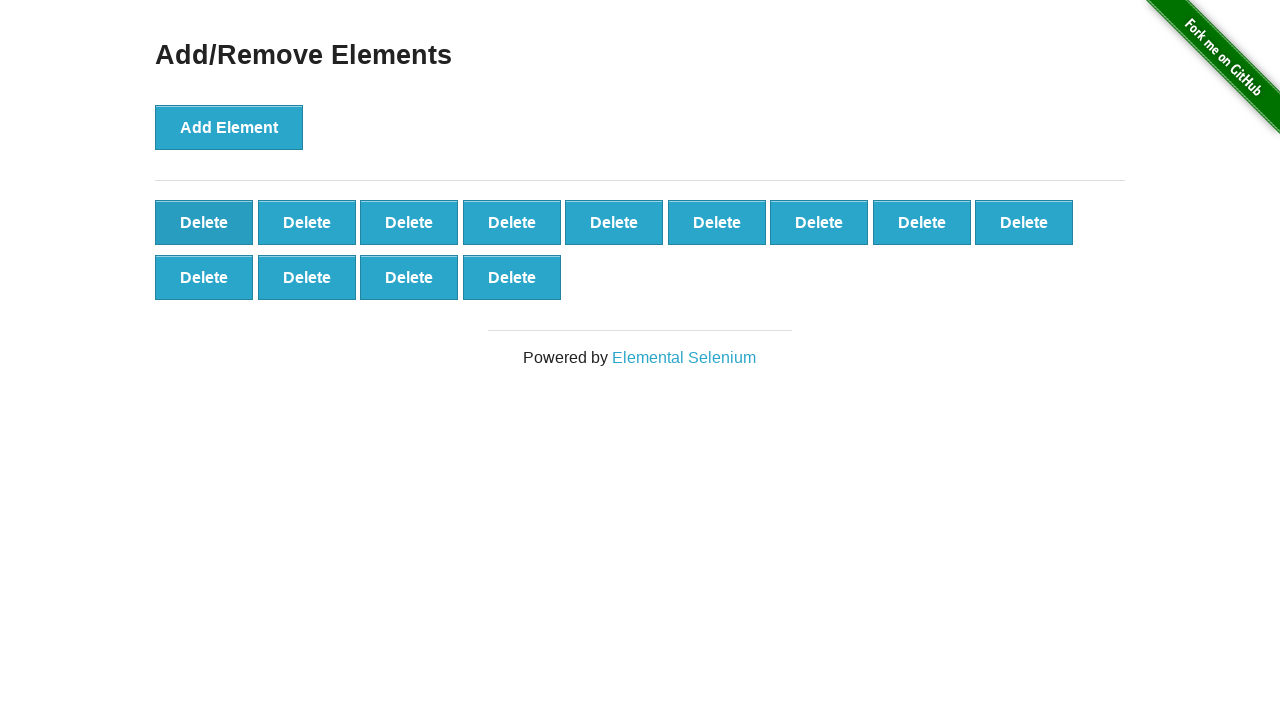

Clicked delete button to remove element (remaining: 11) at (204, 222) on #elements > button >> nth=0
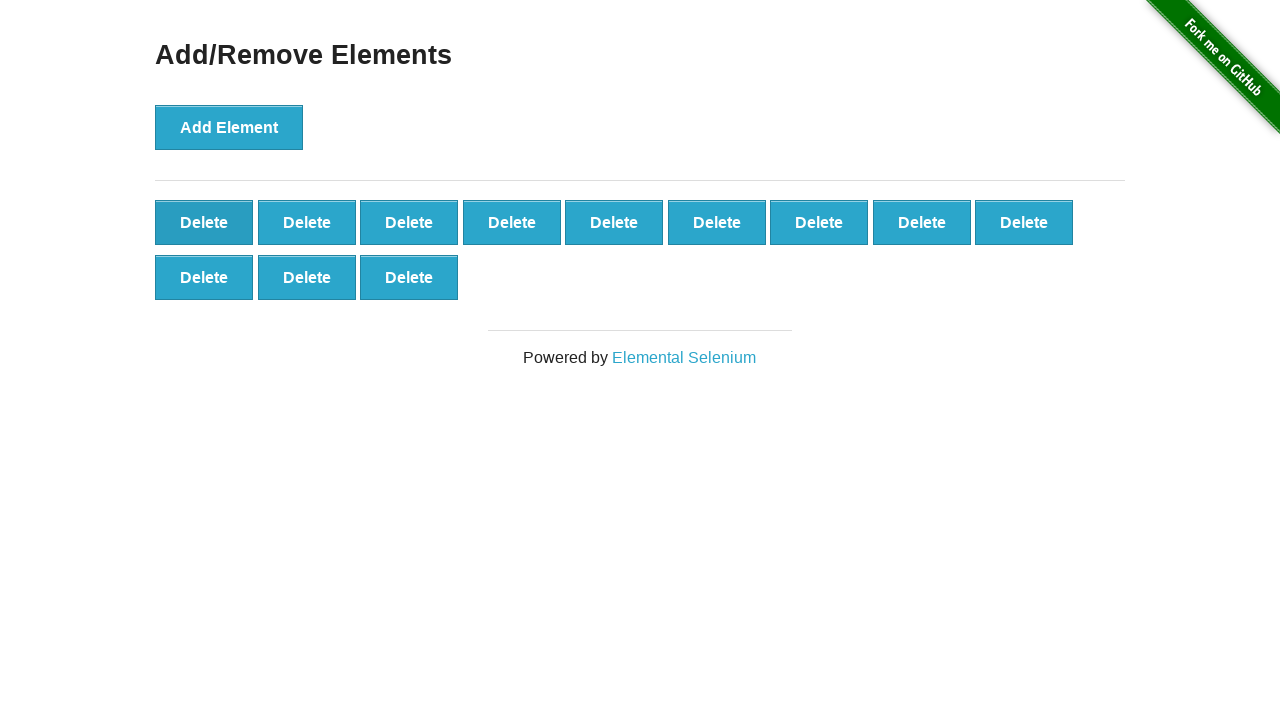

Clicked delete button to remove element (remaining: 10) at (204, 222) on #elements > button >> nth=0
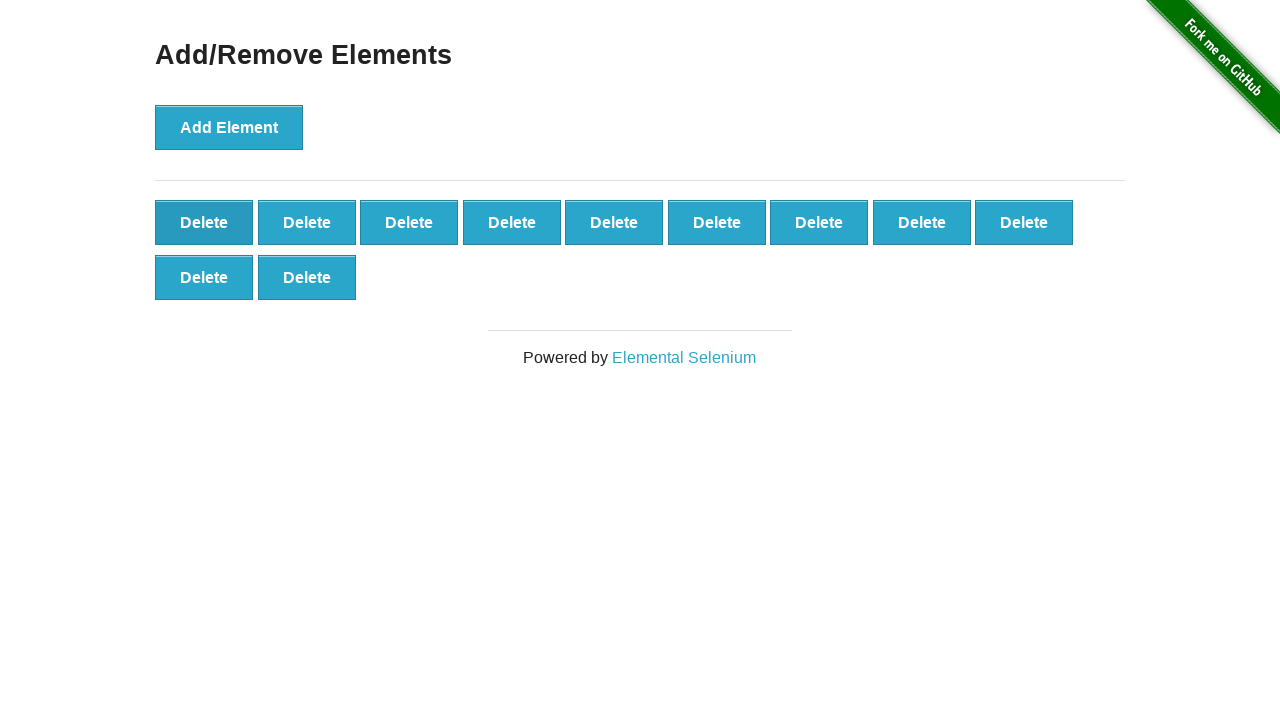

Clicked delete button to remove element (remaining: 9) at (204, 222) on #elements > button >> nth=0
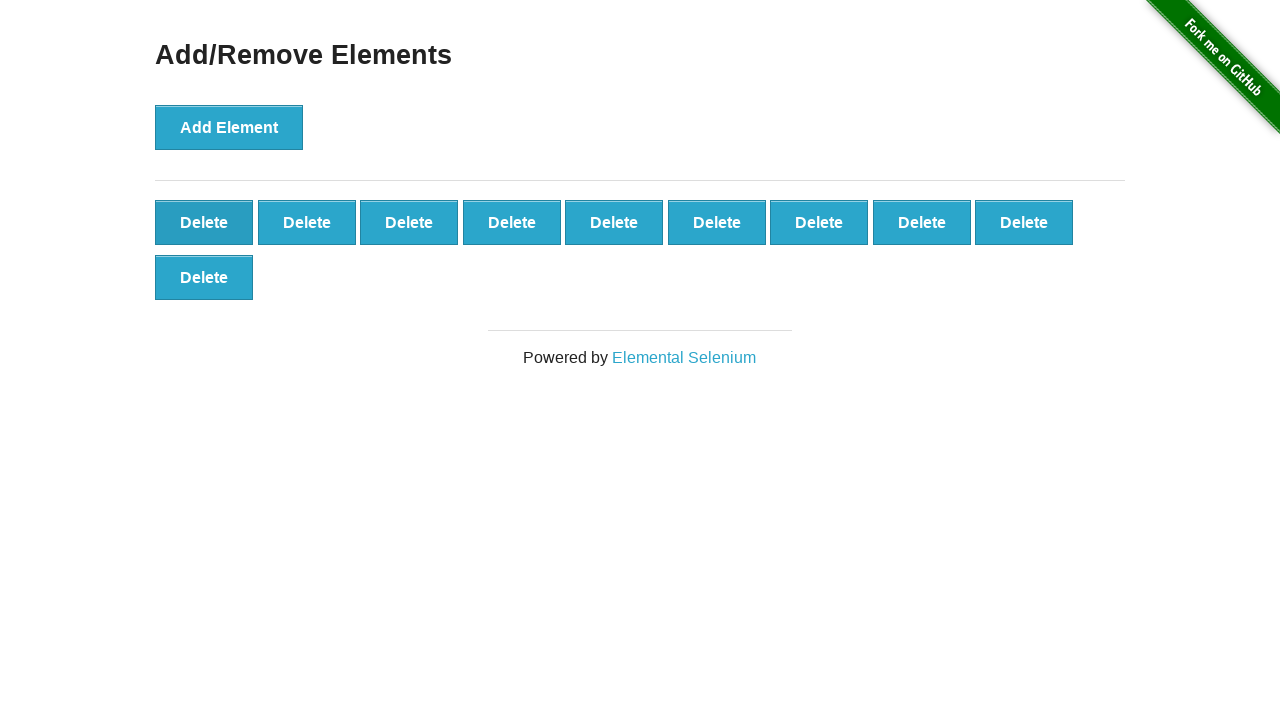

Clicked delete button to remove element (remaining: 8) at (204, 222) on #elements > button >> nth=0
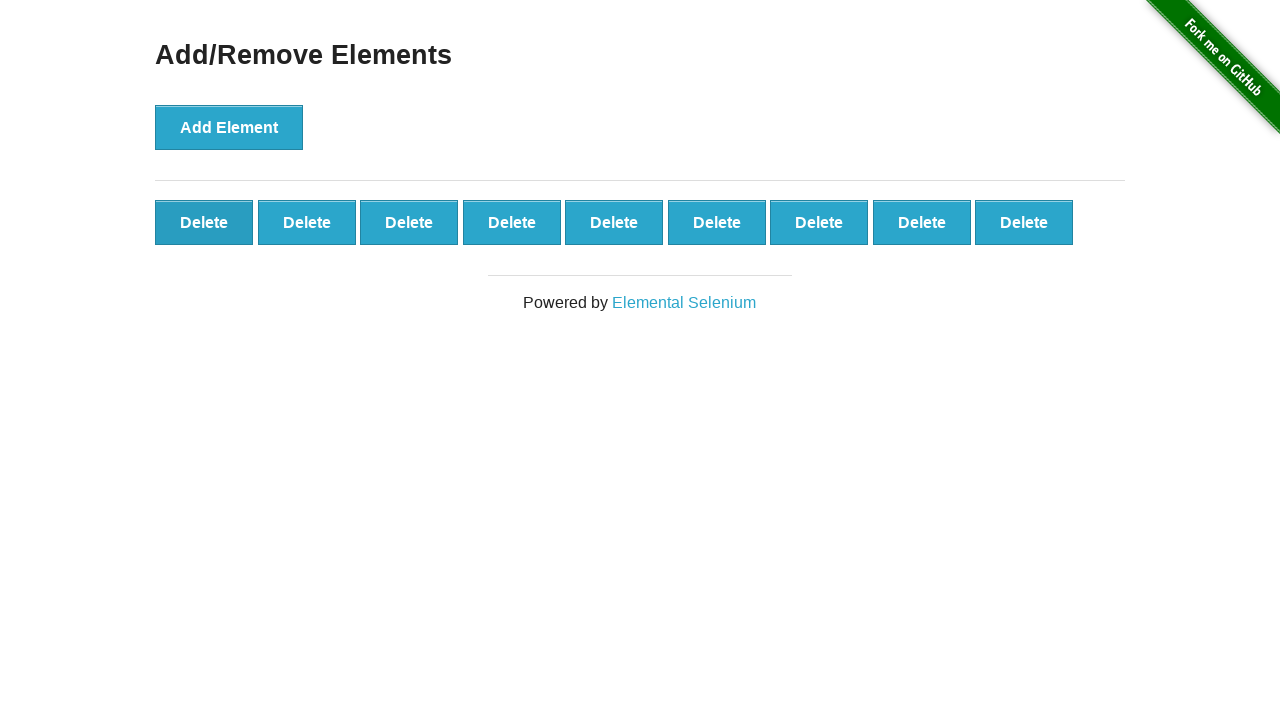

Clicked delete button to remove element (remaining: 7) at (204, 222) on #elements > button >> nth=0
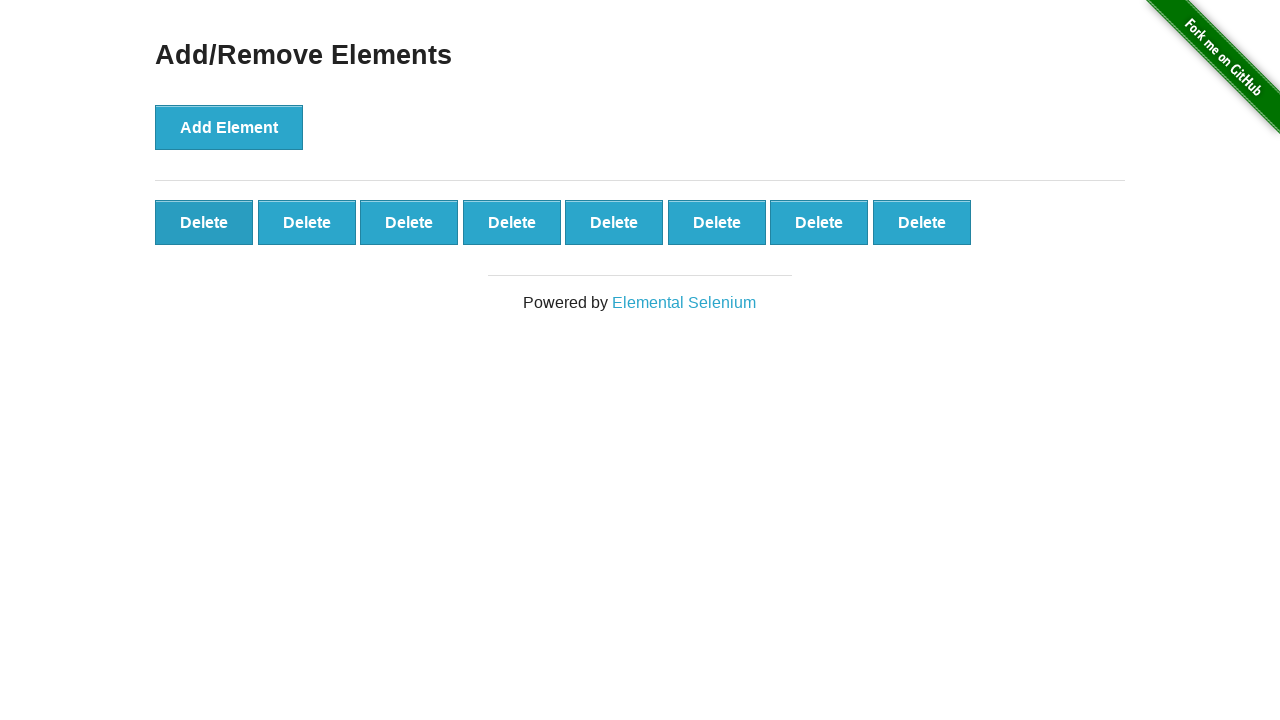

Clicked delete button to remove element (remaining: 6) at (204, 222) on #elements > button >> nth=0
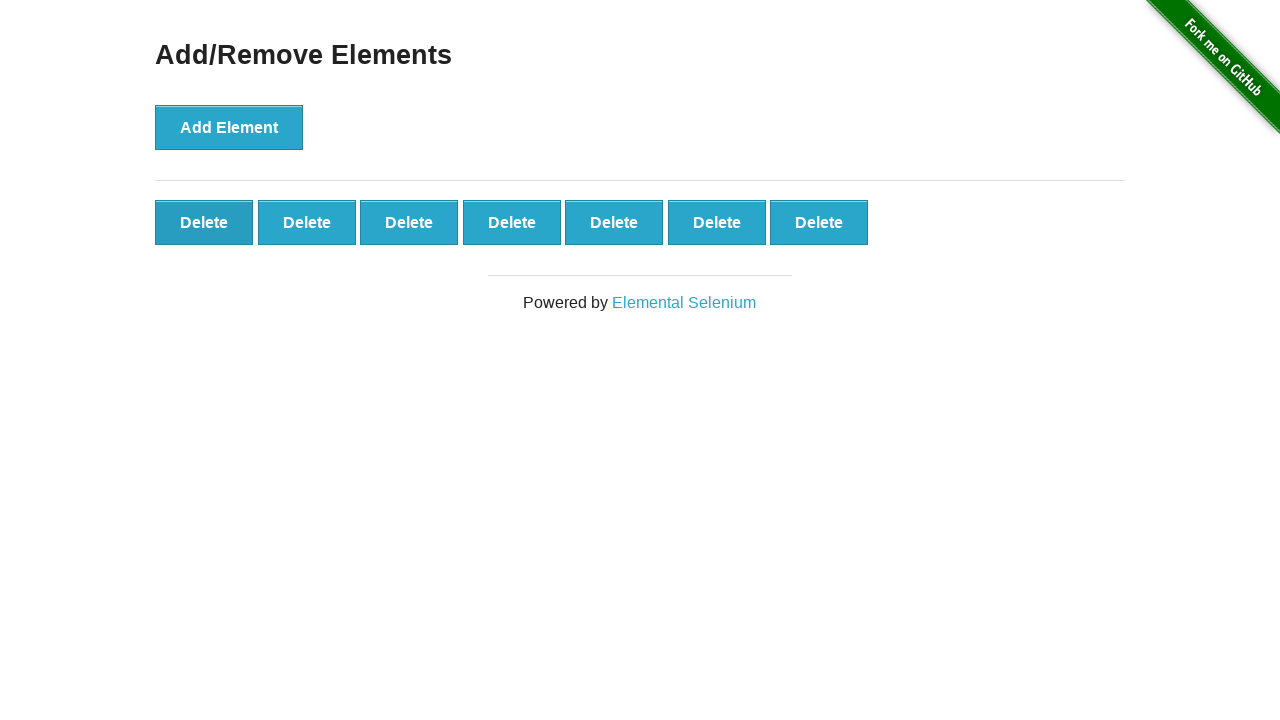

Clicked delete button to remove element (remaining: 5) at (204, 222) on #elements > button >> nth=0
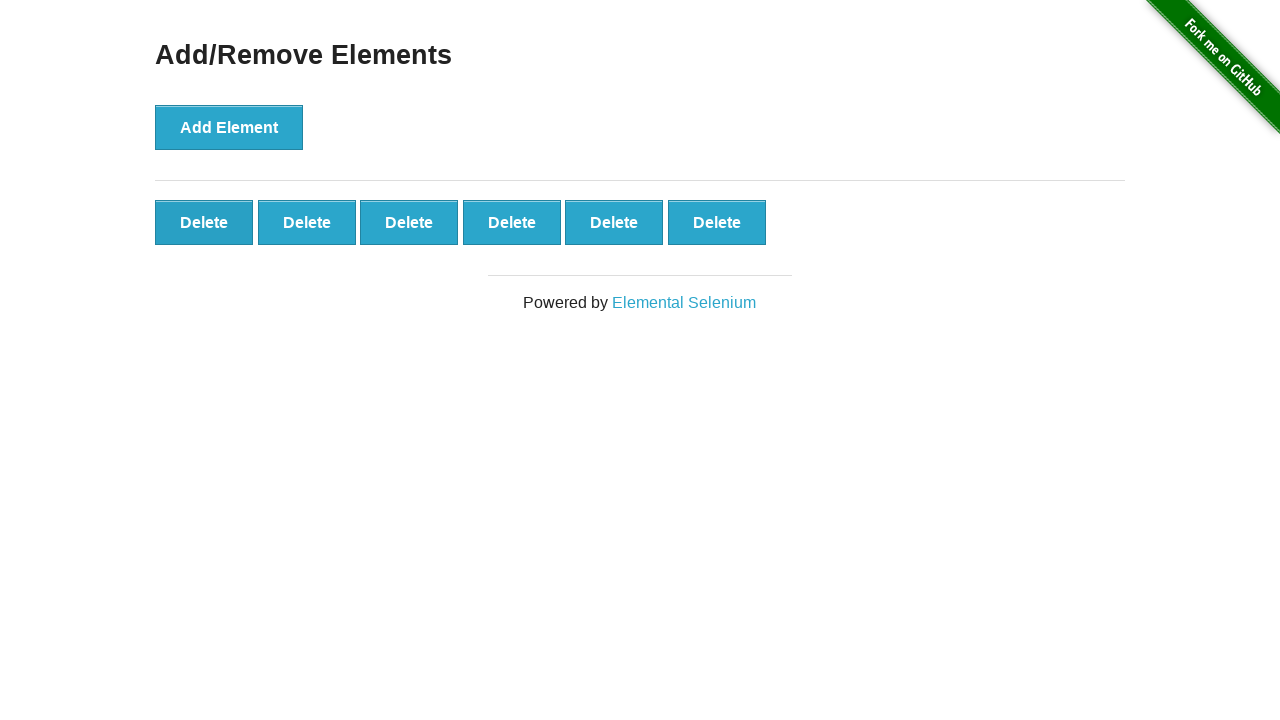

Clicked delete button to remove element (remaining: 4) at (204, 222) on #elements > button >> nth=0
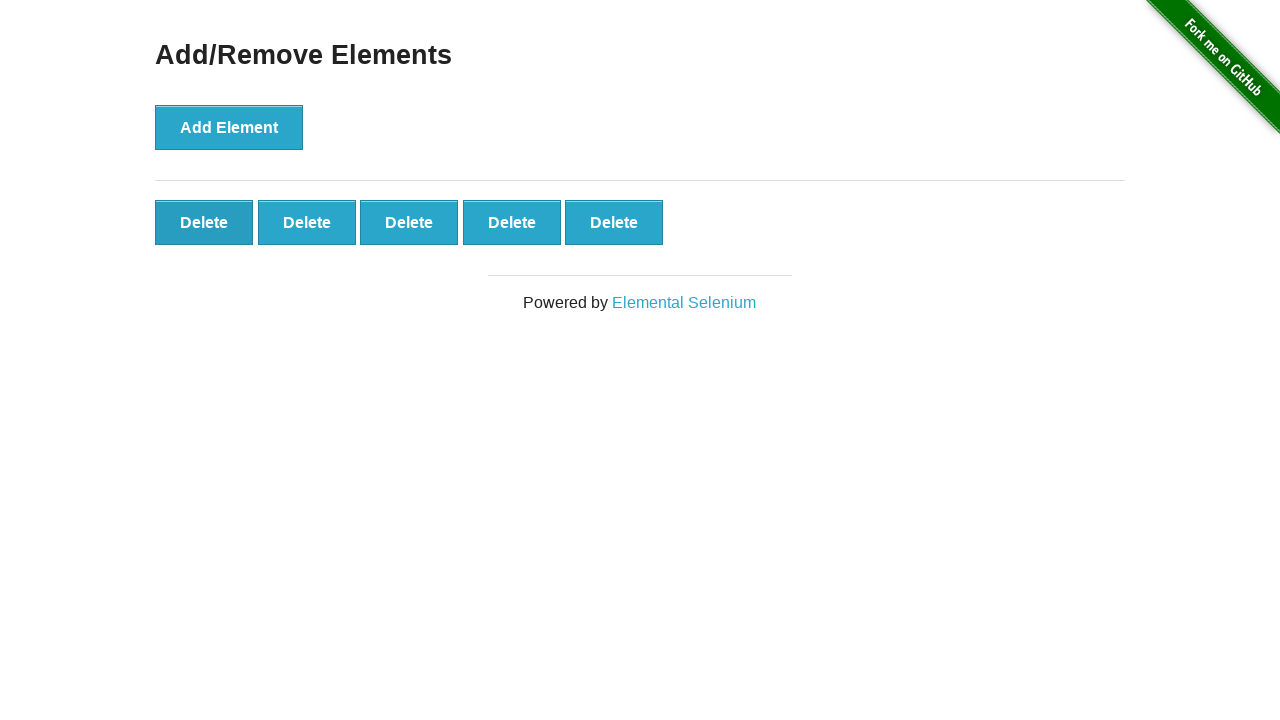

Clicked delete button to remove element (remaining: 3) at (204, 222) on #elements > button >> nth=0
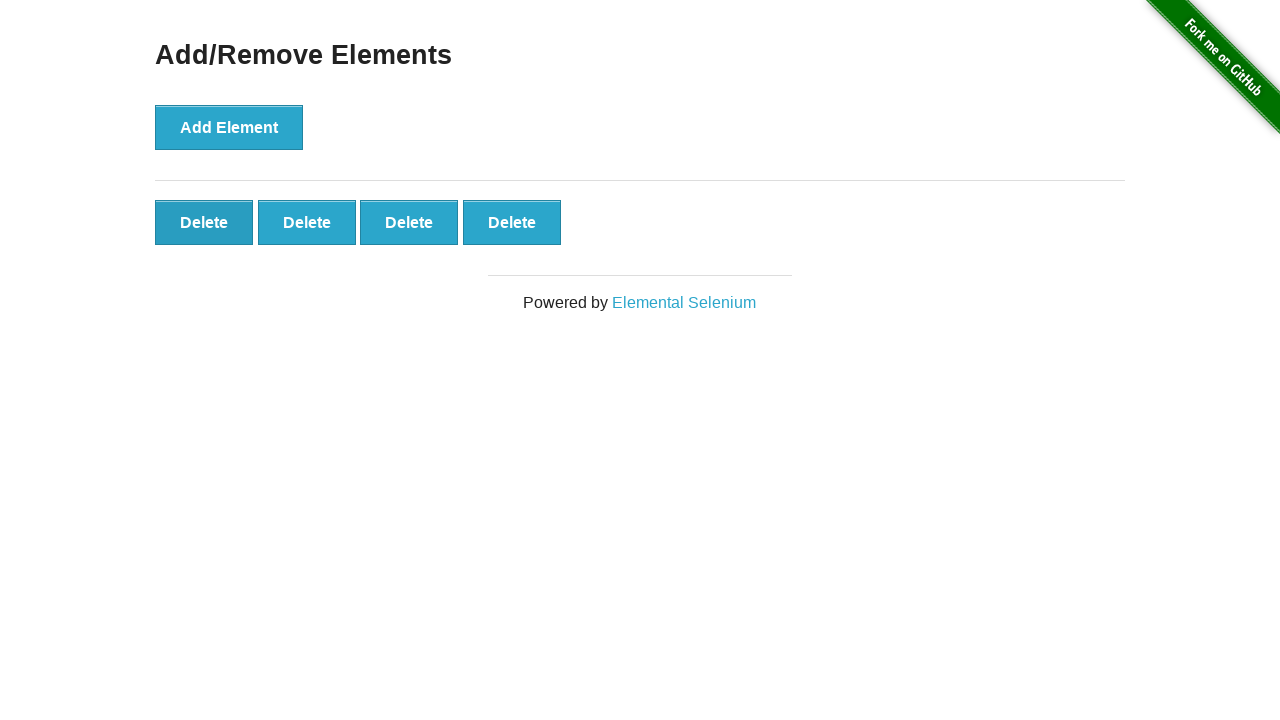

Clicked delete button to remove element (remaining: 2) at (204, 222) on #elements > button >> nth=0
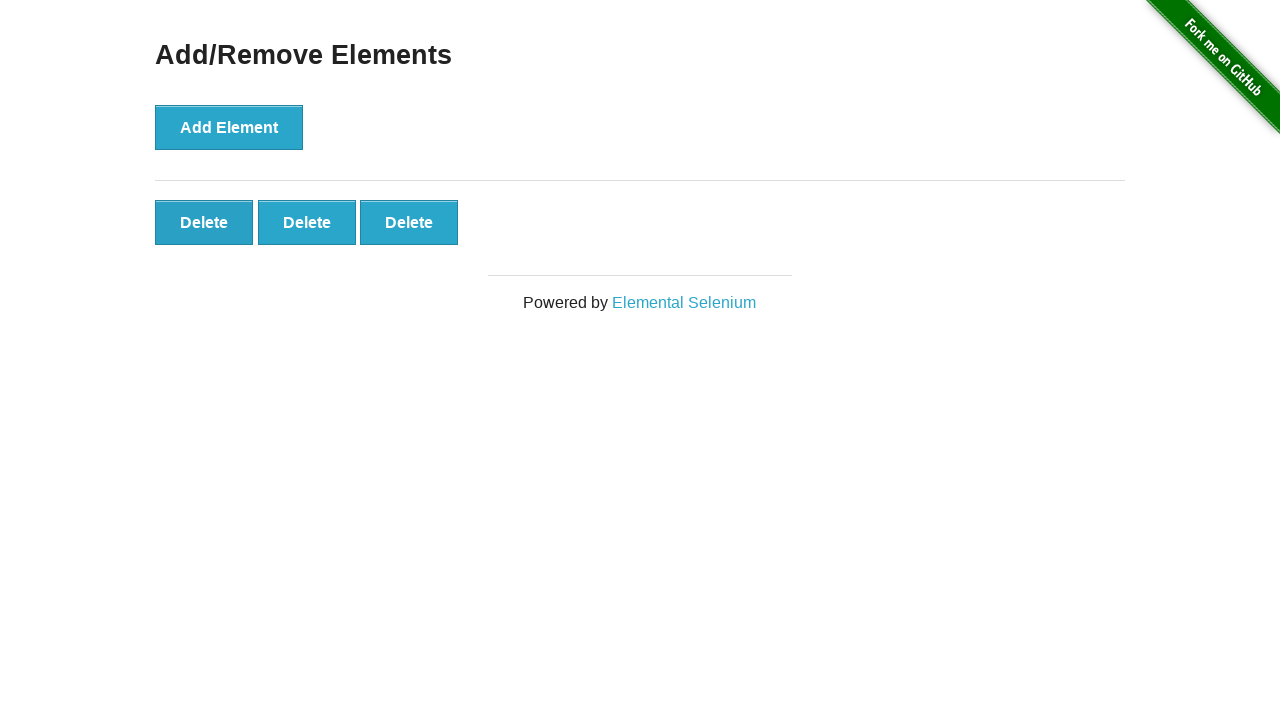

Clicked delete button to remove element (remaining: 1) at (204, 222) on #elements > button >> nth=0
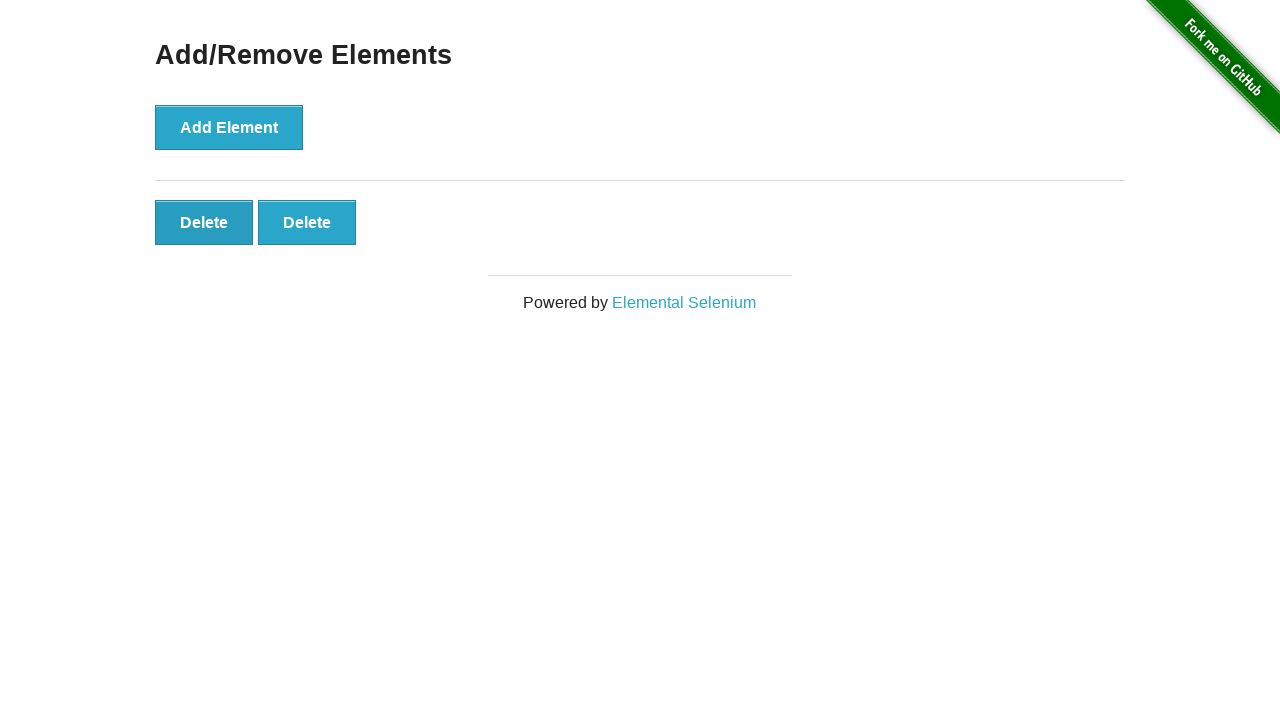

Clicked delete button to remove element (remaining: 0) at (204, 222) on #elements > button >> nth=0
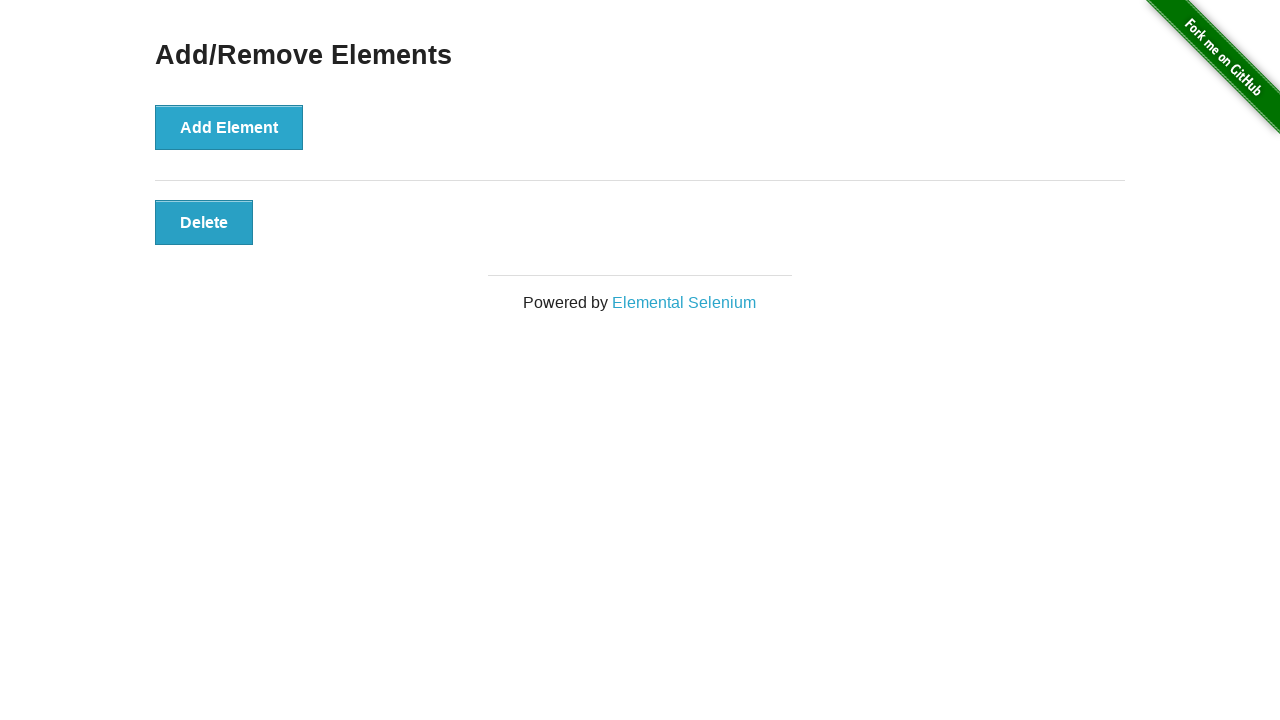

Clicked delete button to remove element (remaining: -1) at (204, 222) on #elements > button >> nth=0
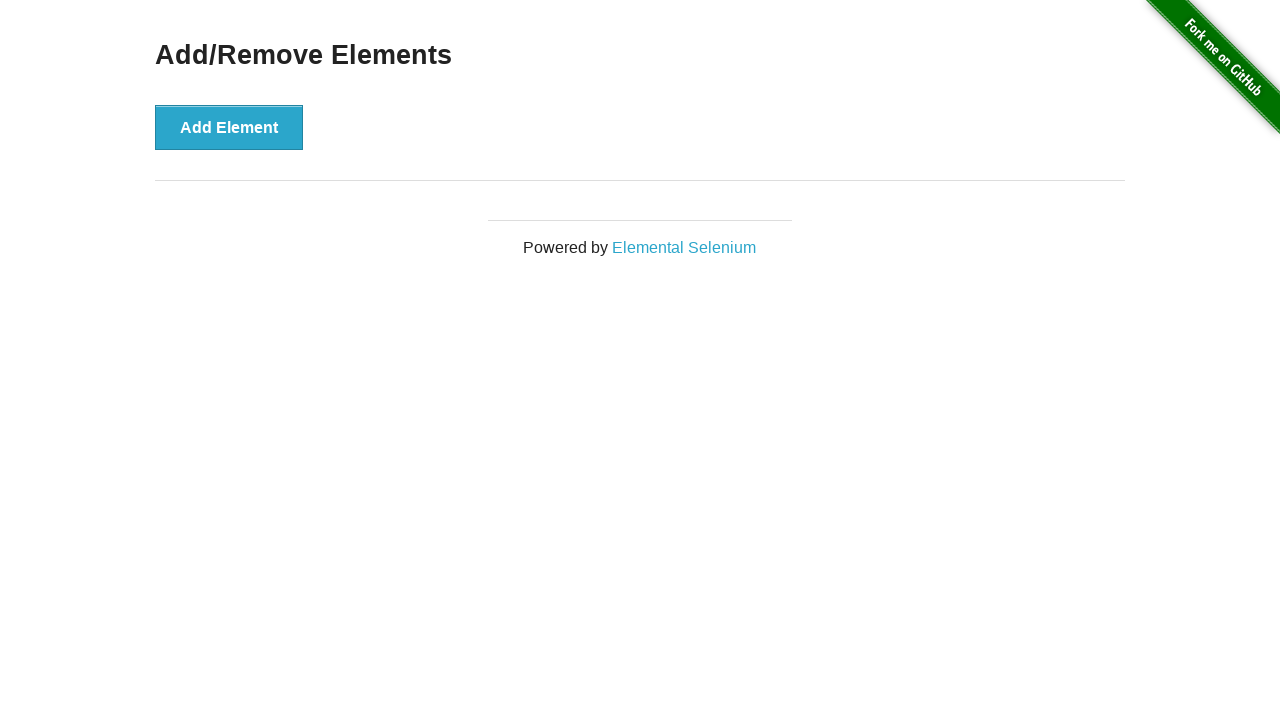

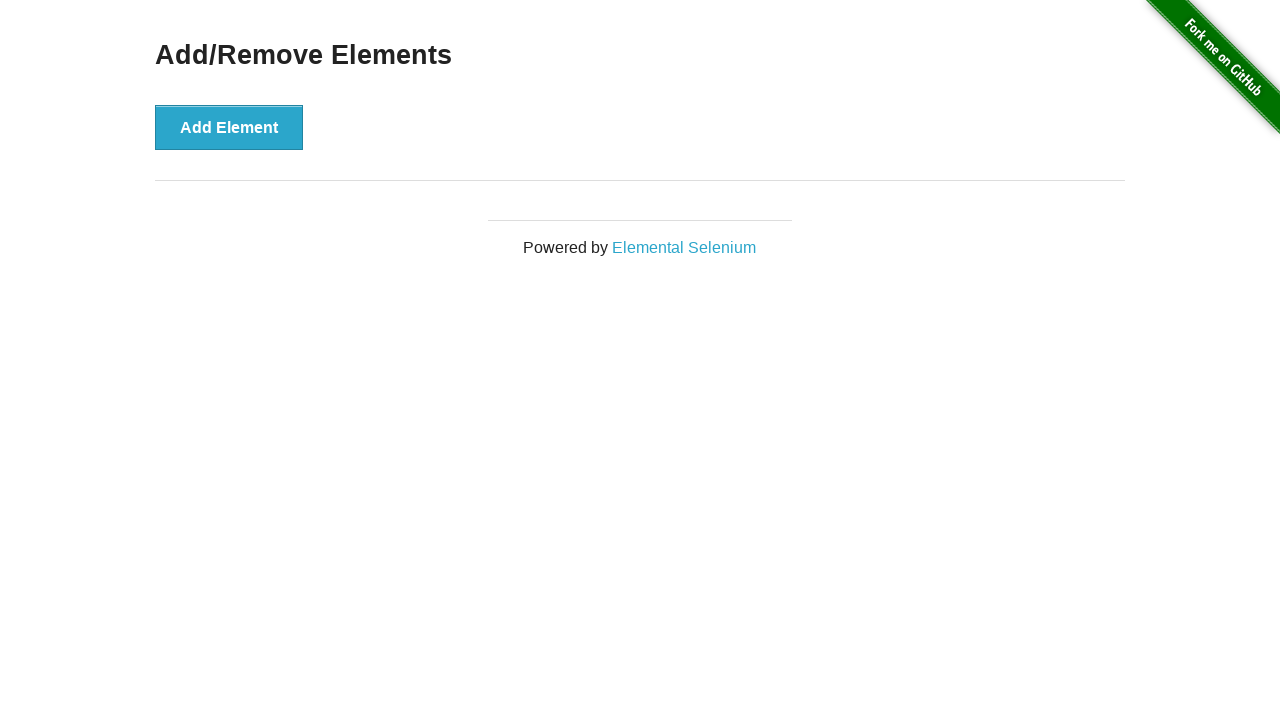